Tests that all images on each page have valid src attributes that return successful HTTP responses

Starting URL: https://ntig-uppsala.github.io/Frisor-Saxe/index.html

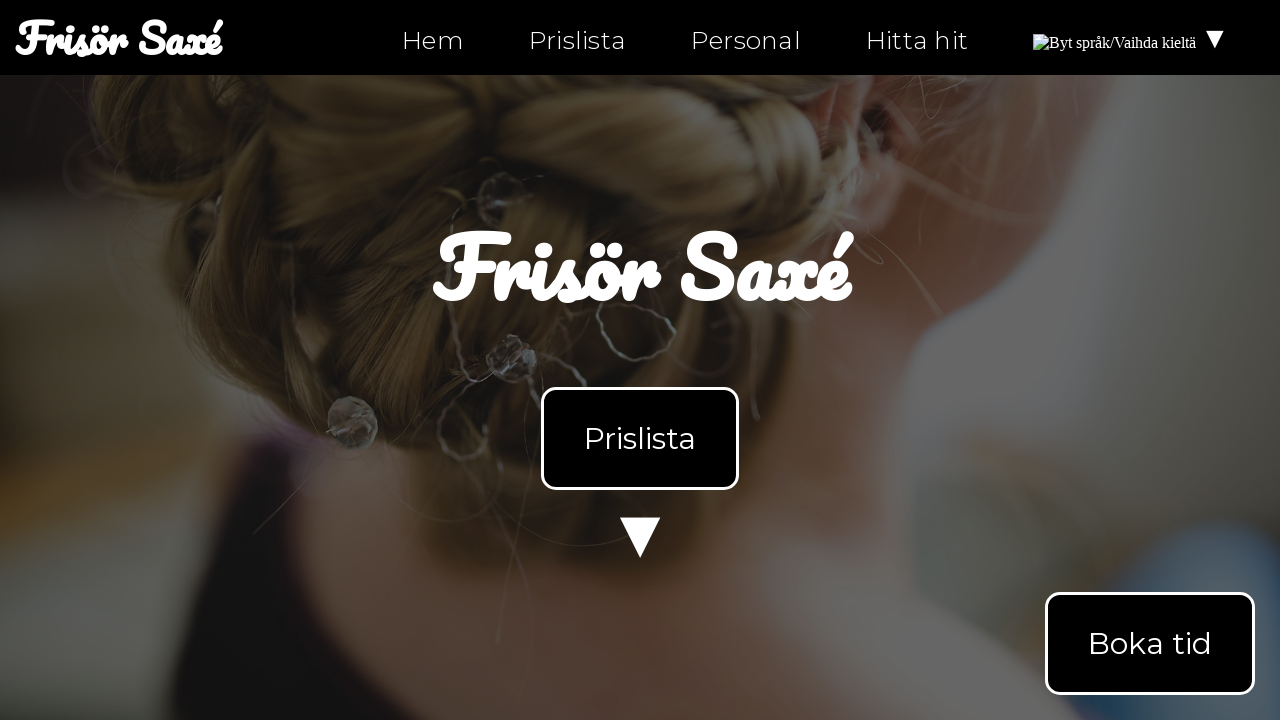

Waited for body element to load on index.html
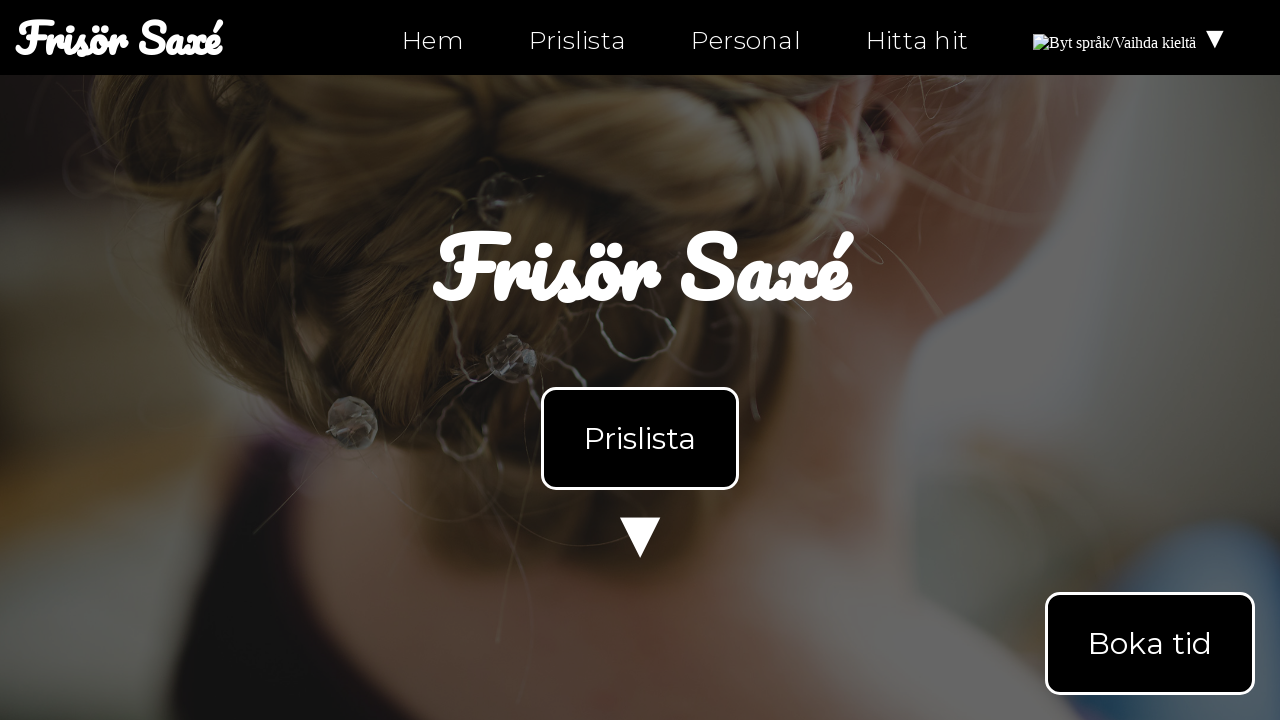

Retrieved all image elements from index.html
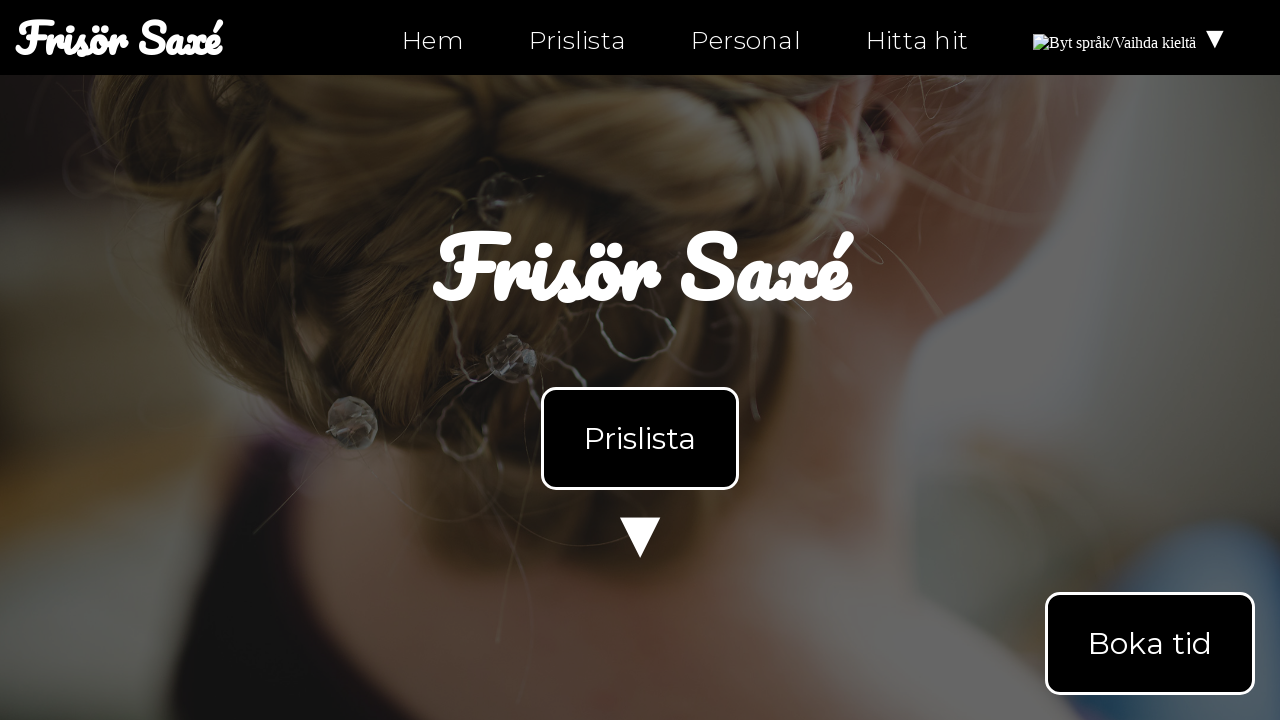

Retrieved src attribute from image: https://upload.wikimedia.org/wikipedia/commons/4/4c/Flag_of_Sweden.svg
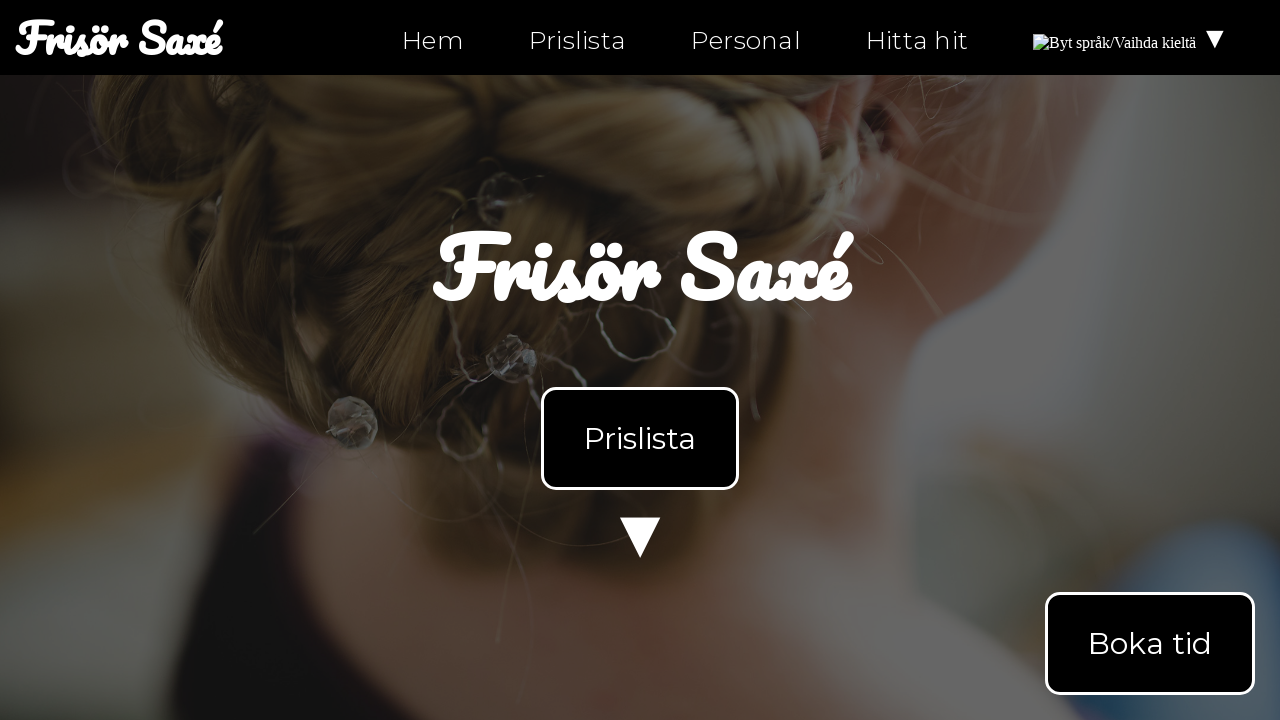

Asserted image src is valid: https://upload.wikimedia.org/wikipedia/commons/4/4c/Flag_of_Sweden.svg
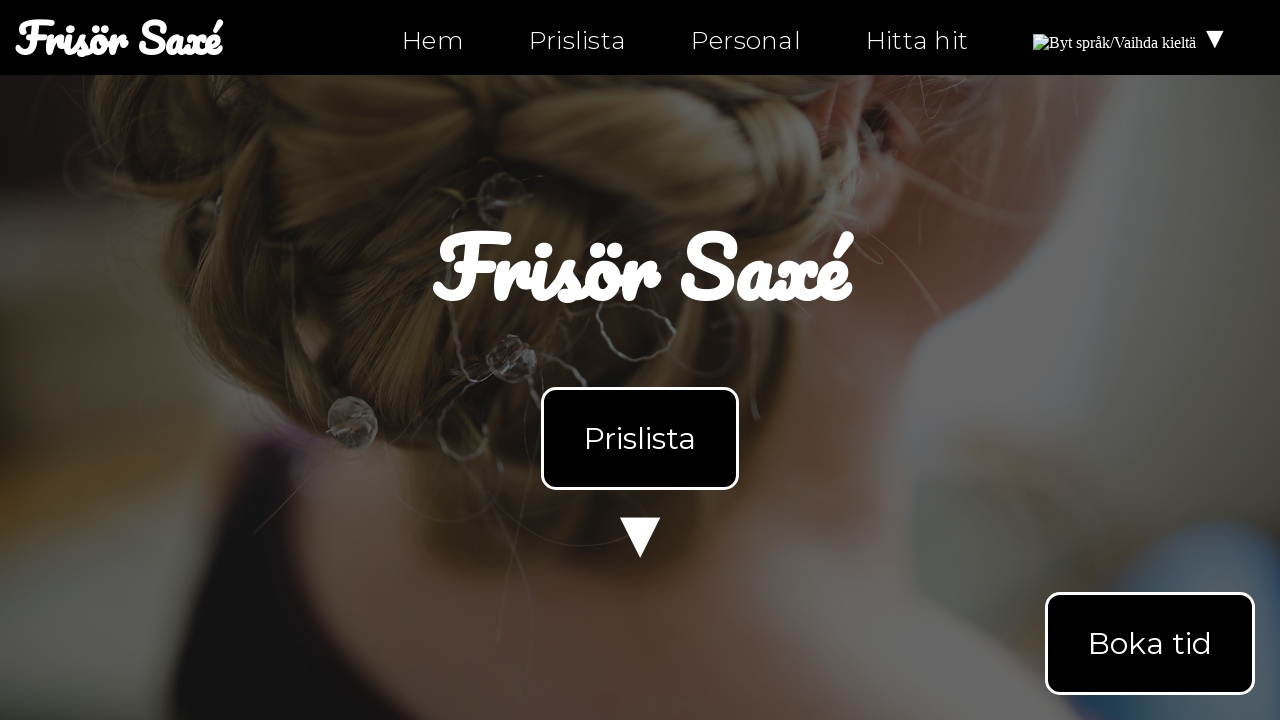

Retrieved src attribute from image: https://upload.wikimedia.org/wikipedia/commons/4/4c/Flag_of_Sweden.svg
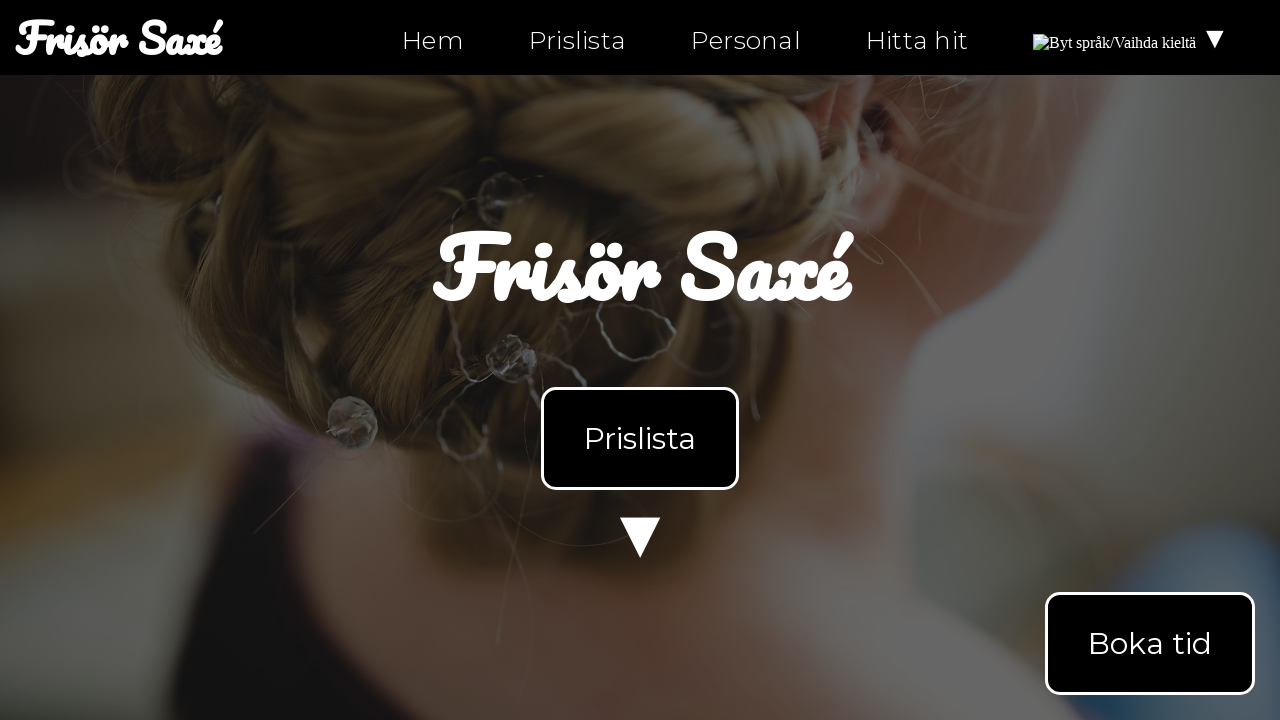

Asserted image src is valid: https://upload.wikimedia.org/wikipedia/commons/4/4c/Flag_of_Sweden.svg
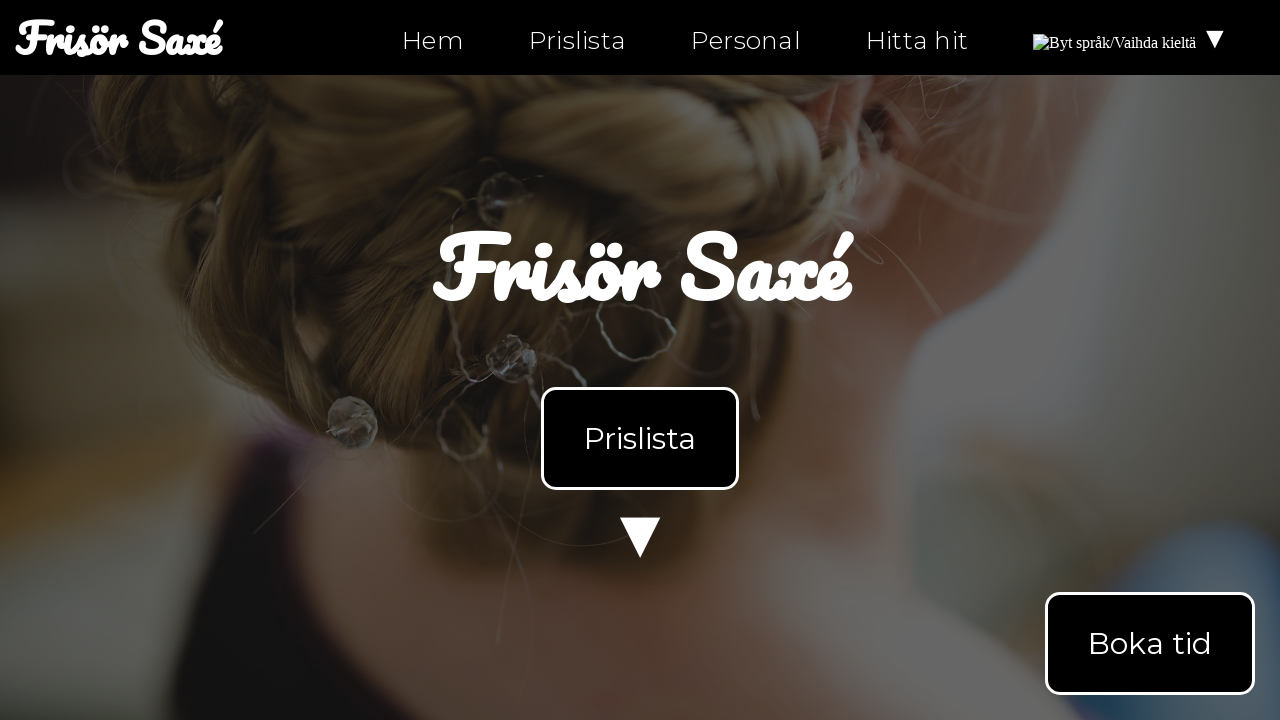

Retrieved src attribute from image: https://upload.wikimedia.org/wikipedia/commons/b/bc/Flag_of_Finland.svg
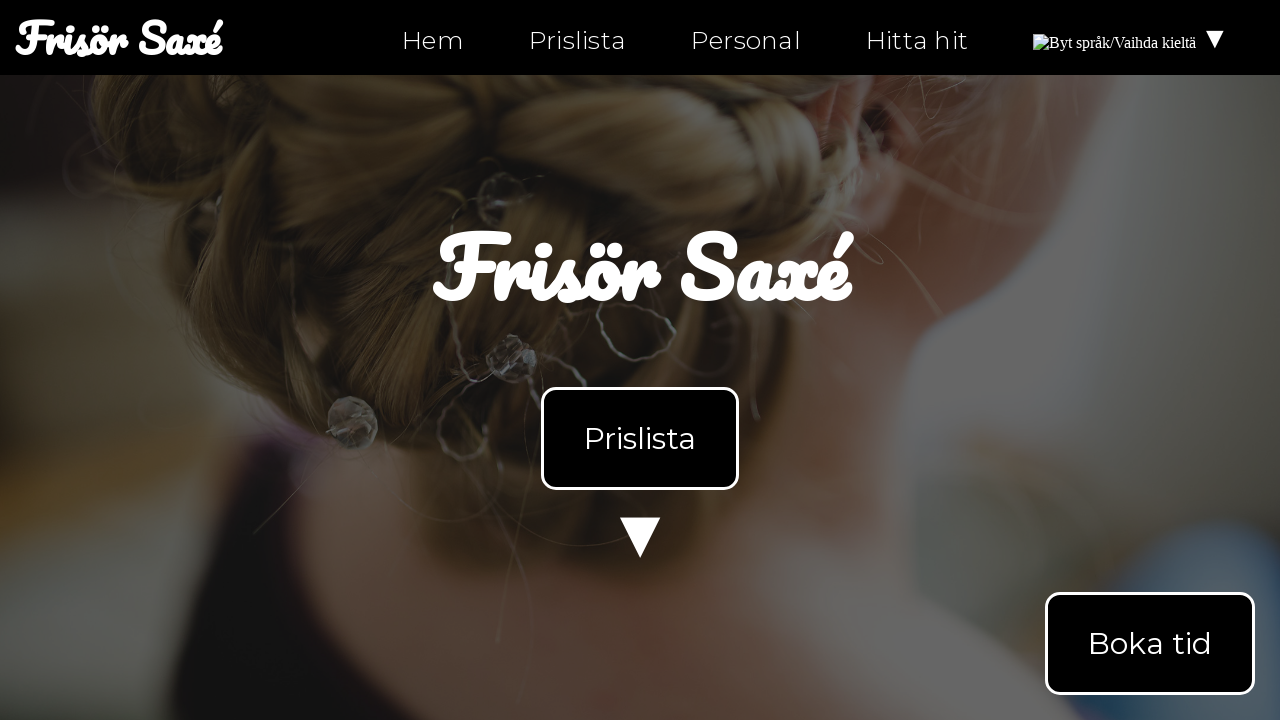

Asserted image src is valid: https://upload.wikimedia.org/wikipedia/commons/b/bc/Flag_of_Finland.svg
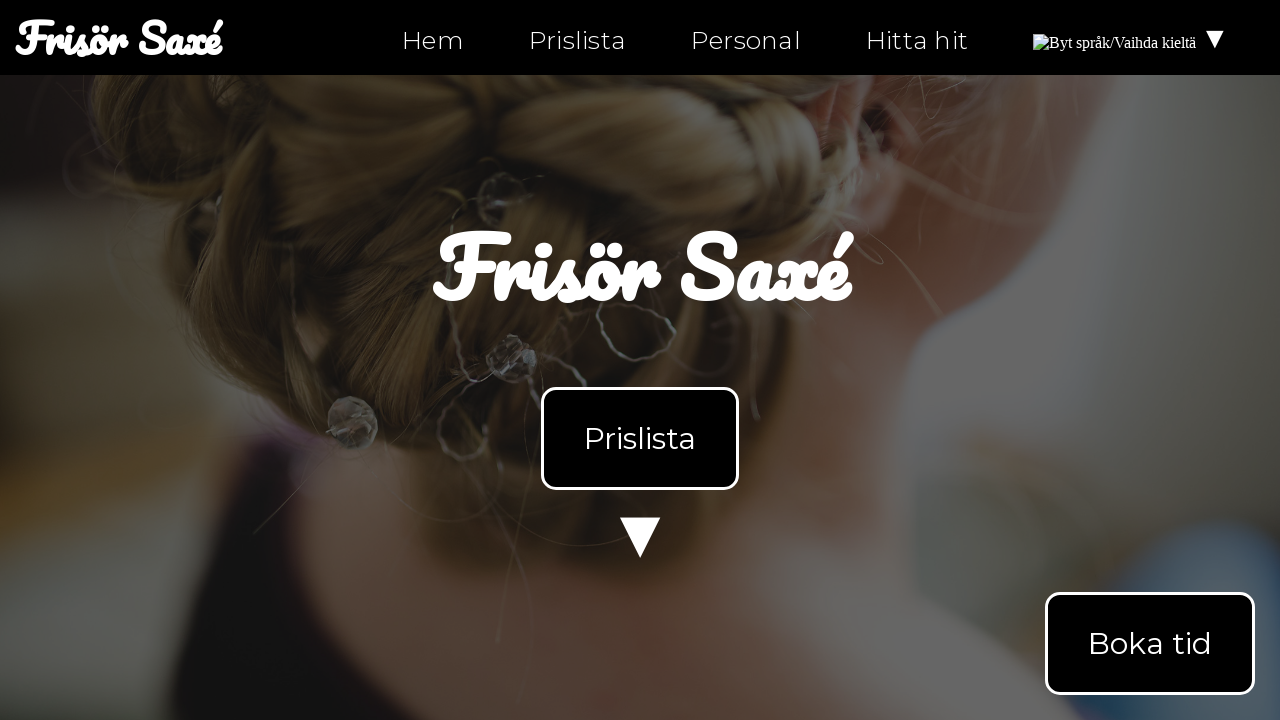

Retrieved src attribute from image: assets/images/bild2.jpg
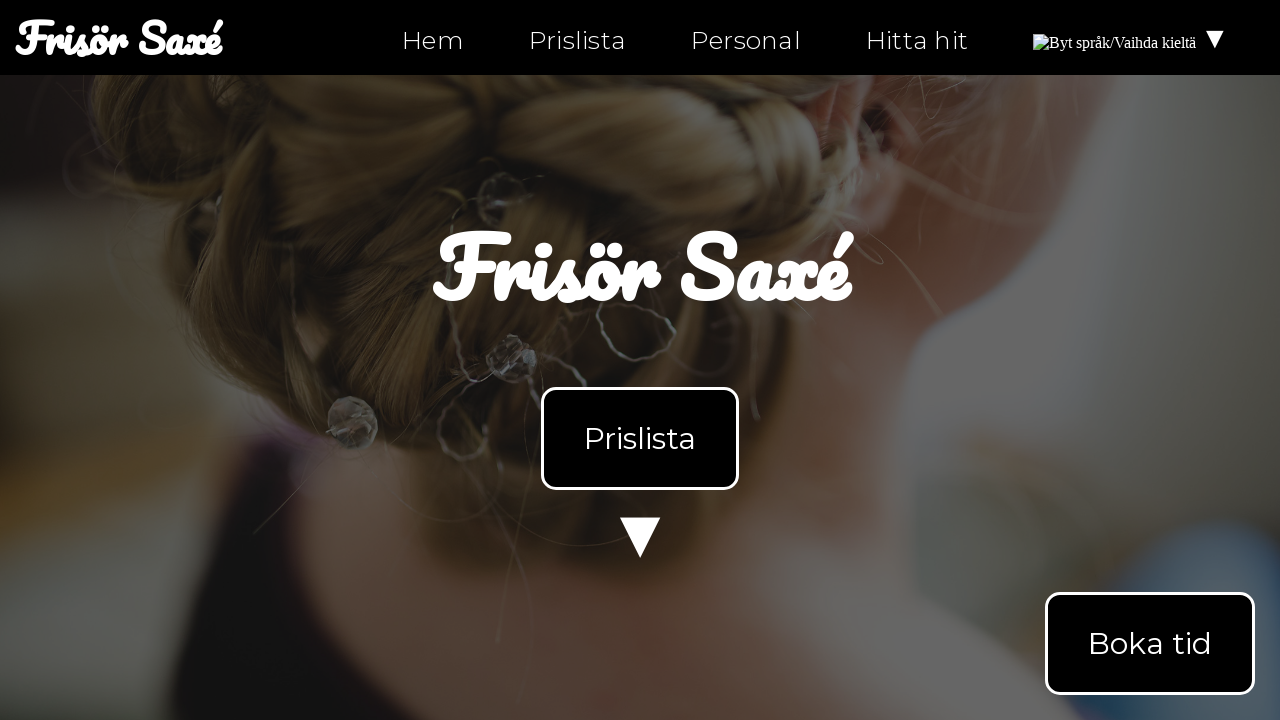

Asserted image src is valid: assets/images/bild2.jpg
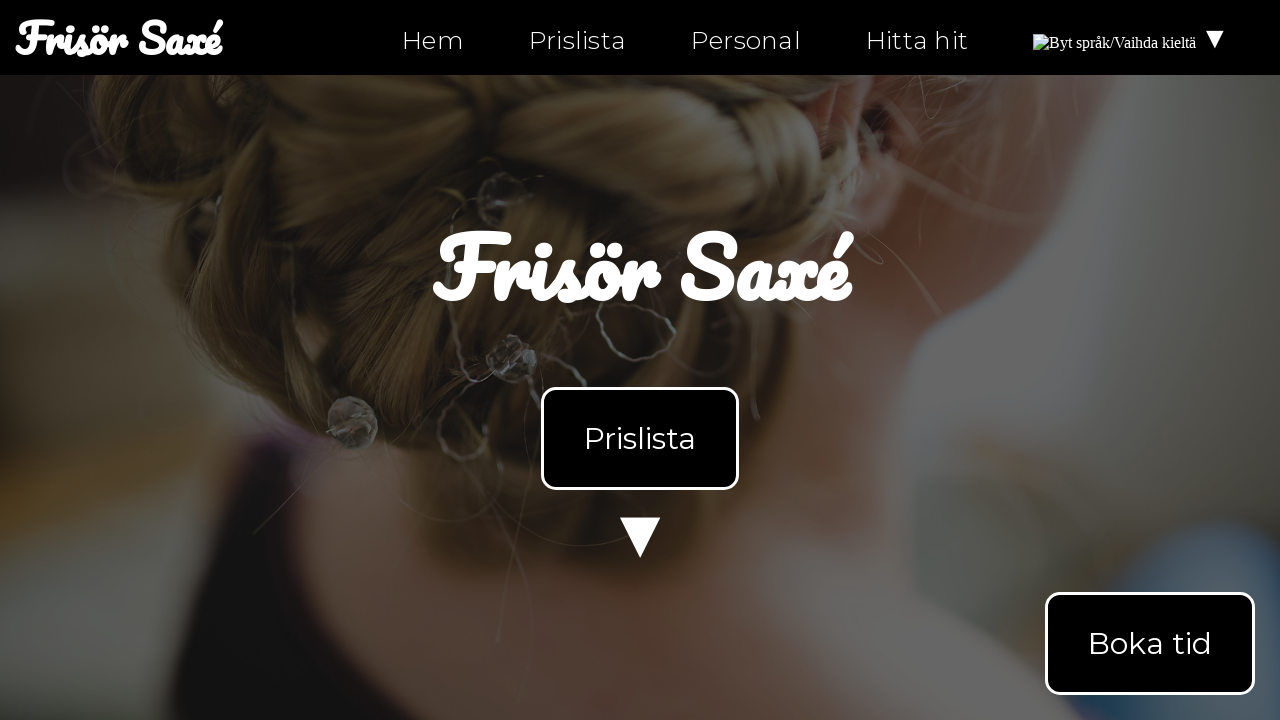

Navigated to personal.html
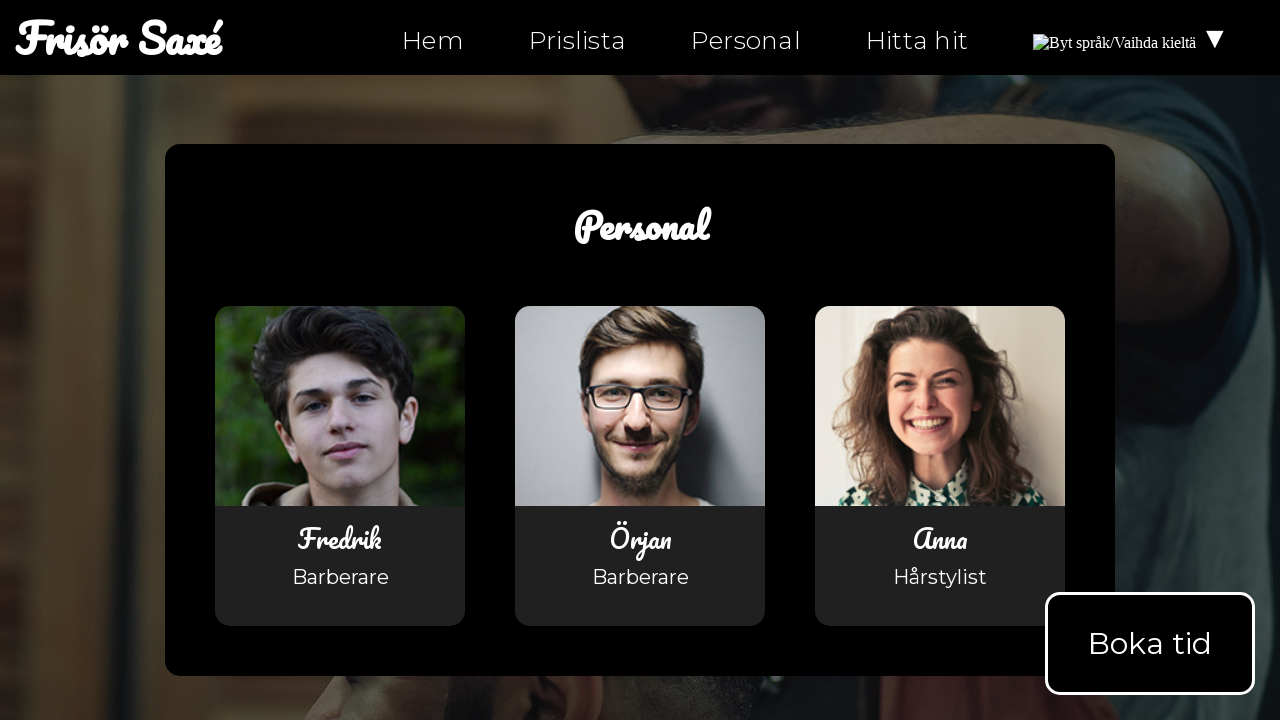

Waited for body element to load on personal.html
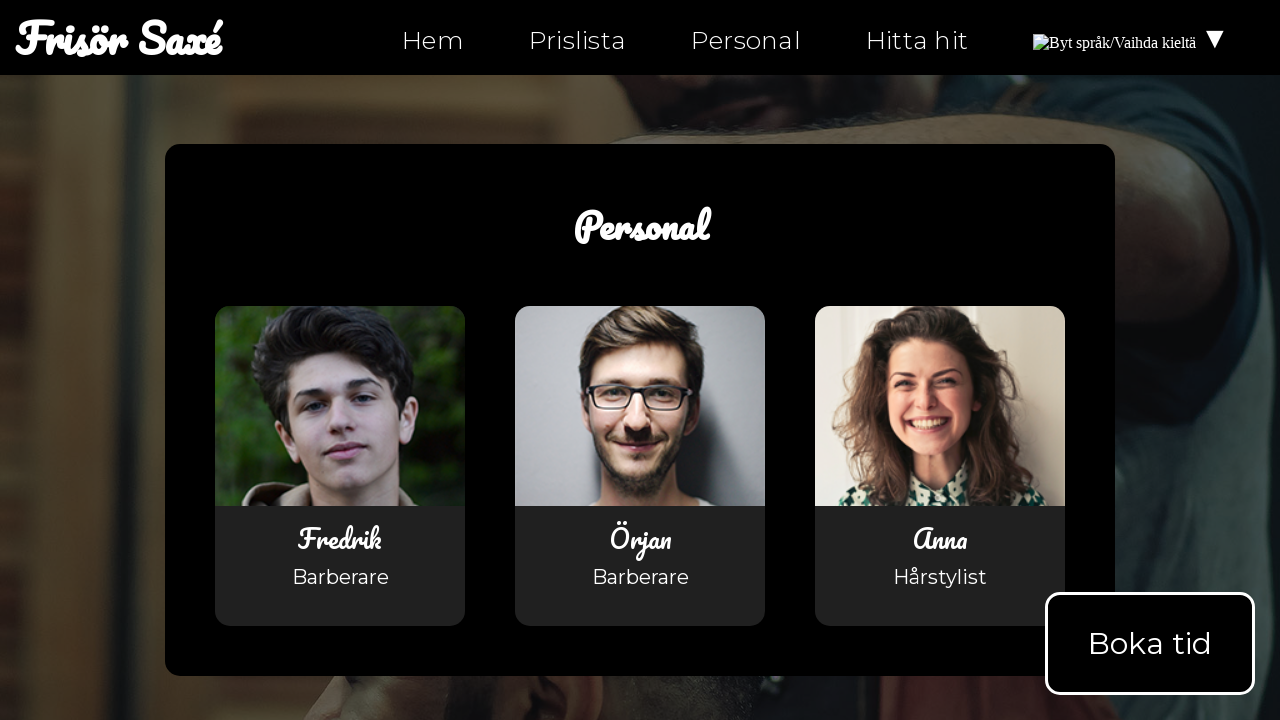

Retrieved all image elements from personal.html
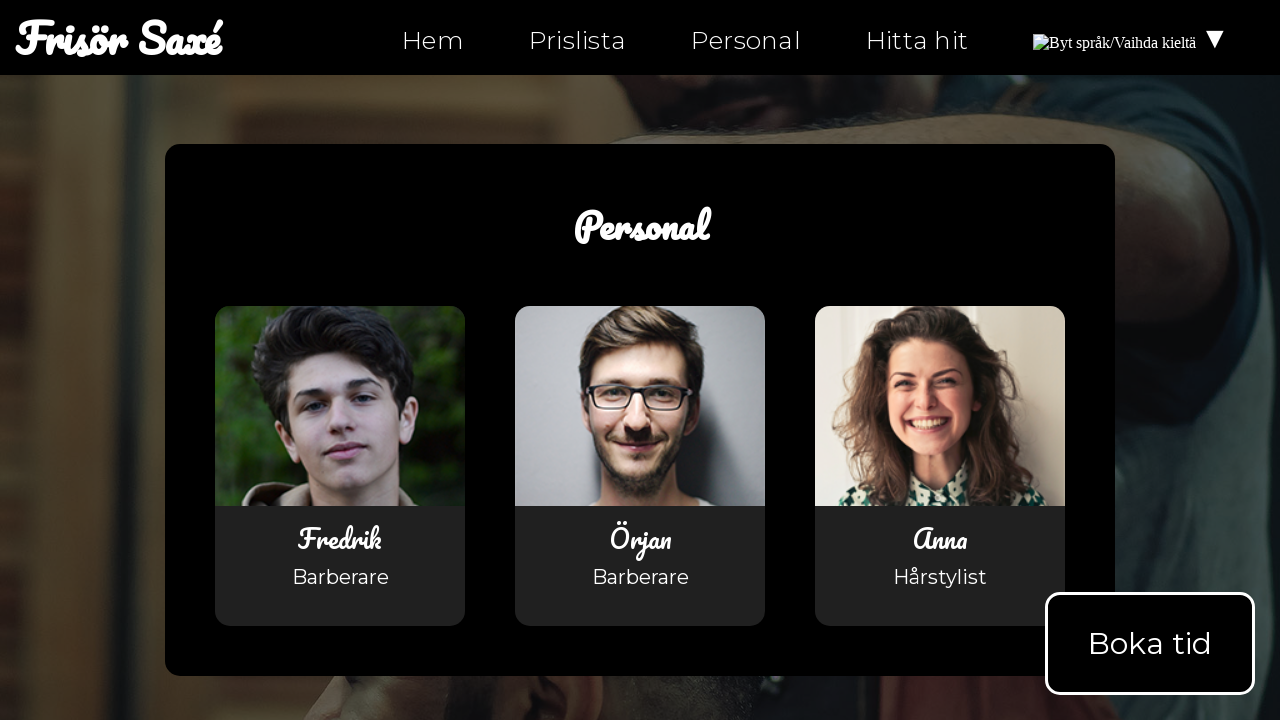

Retrieved src attribute from image: https://upload.wikimedia.org/wikipedia/commons/4/4c/Flag_of_Sweden.svg
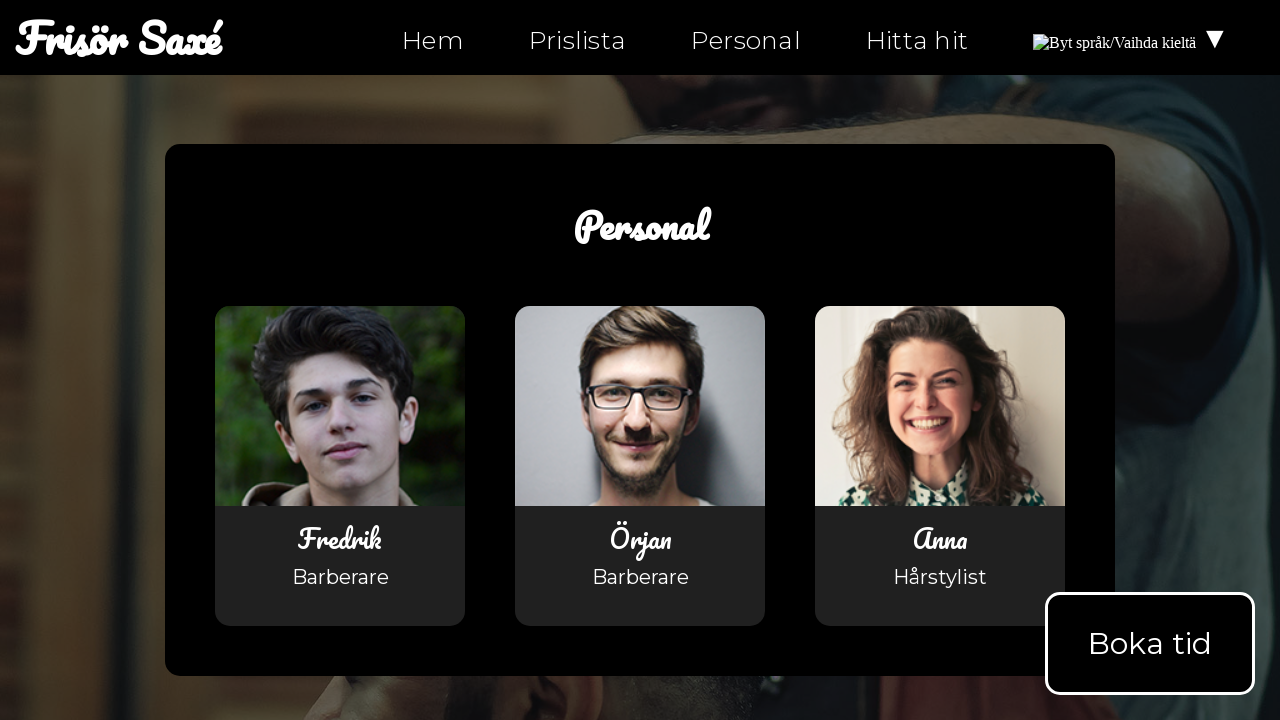

Asserted image src is valid: https://upload.wikimedia.org/wikipedia/commons/4/4c/Flag_of_Sweden.svg
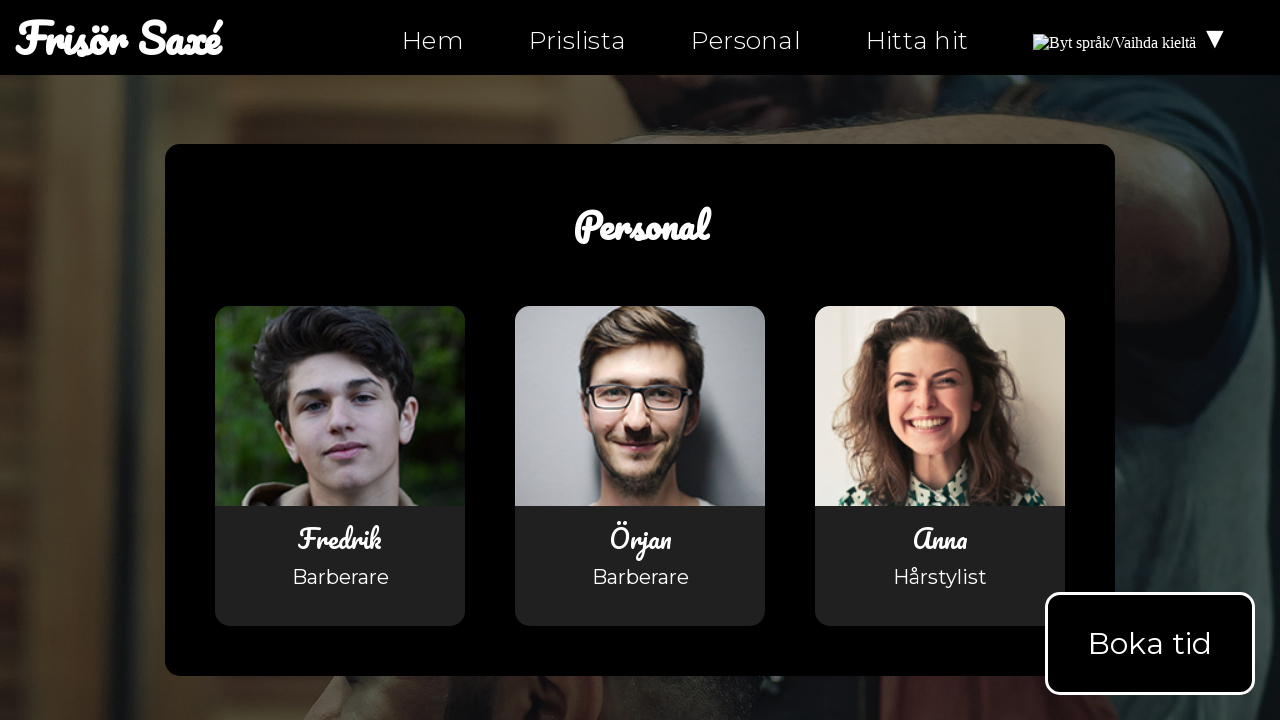

Retrieved src attribute from image: https://upload.wikimedia.org/wikipedia/commons/4/4c/Flag_of_Sweden.svg
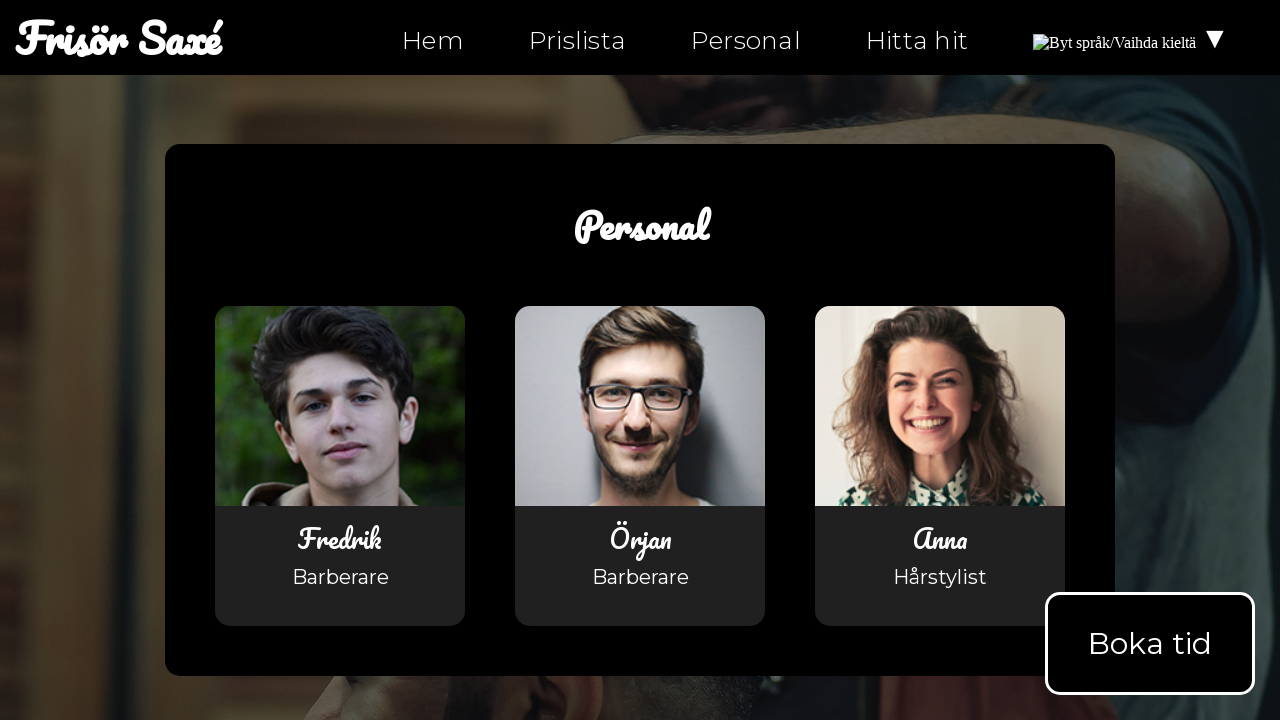

Asserted image src is valid: https://upload.wikimedia.org/wikipedia/commons/4/4c/Flag_of_Sweden.svg
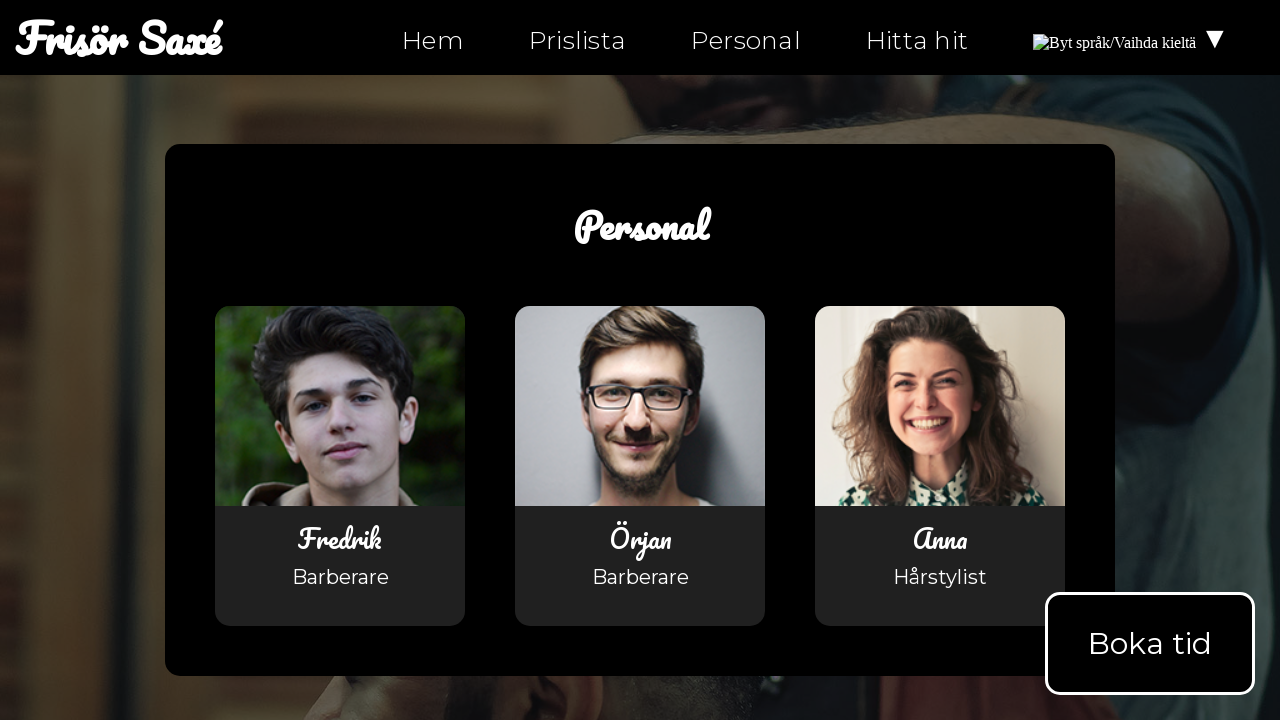

Retrieved src attribute from image: https://upload.wikimedia.org/wikipedia/commons/b/bc/Flag_of_Finland.svg
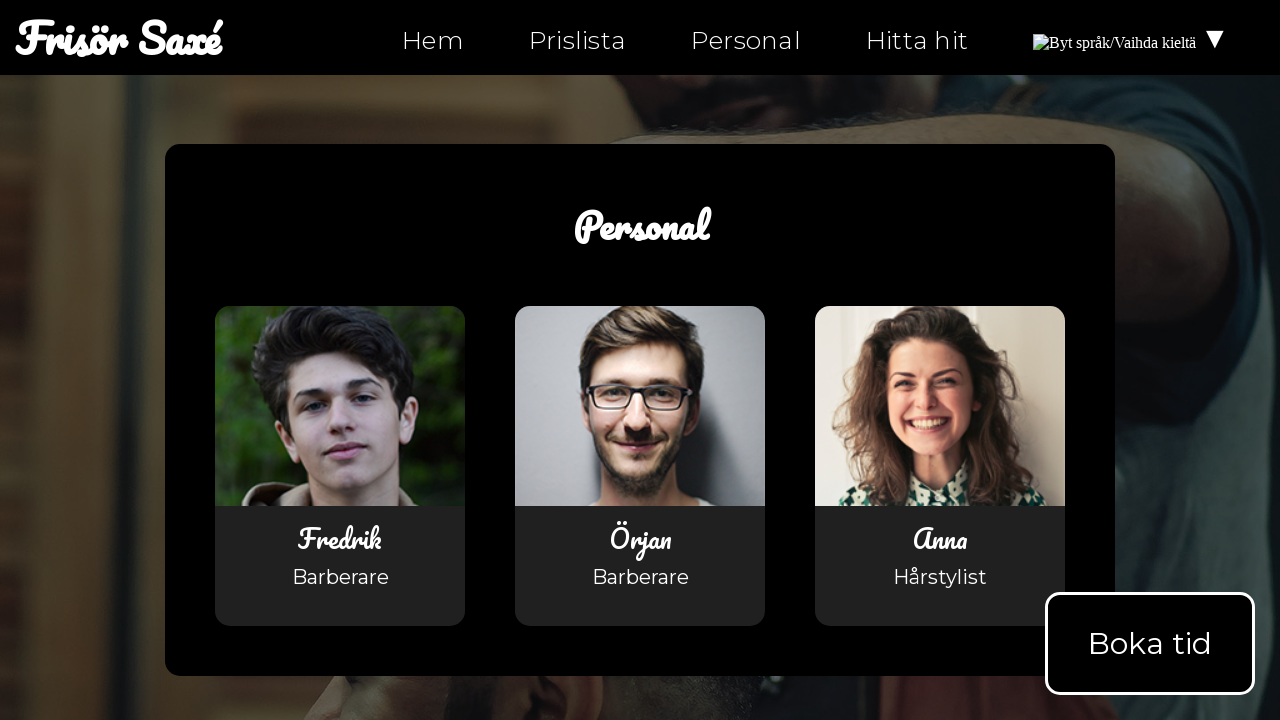

Asserted image src is valid: https://upload.wikimedia.org/wikipedia/commons/b/bc/Flag_of_Finland.svg
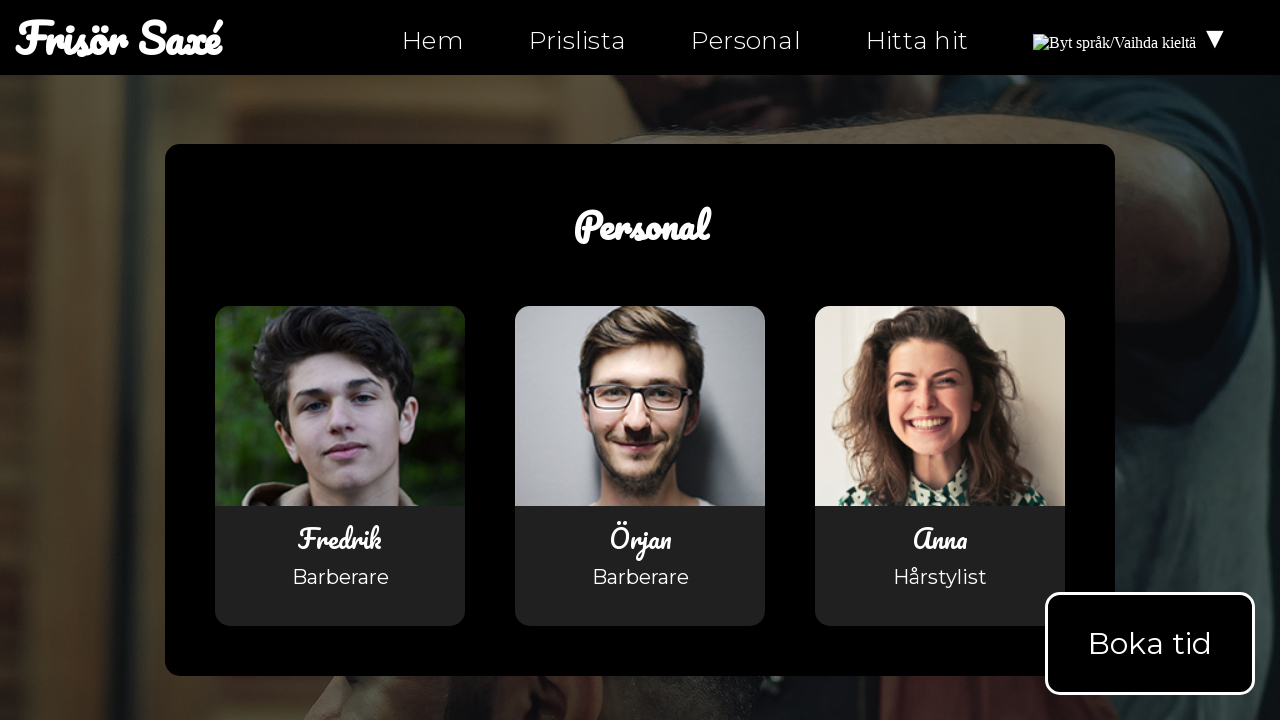

Retrieved src attribute from image: assets/images/bild3.jpg
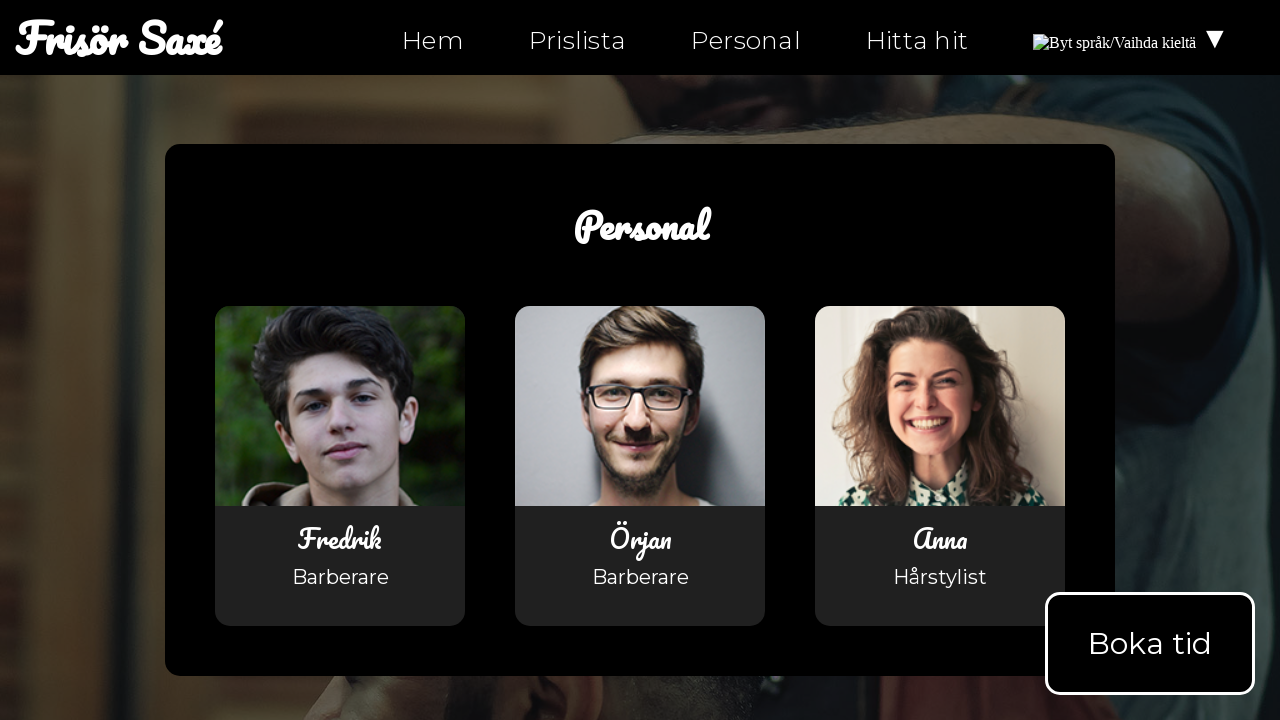

Asserted image src is valid: assets/images/bild3.jpg
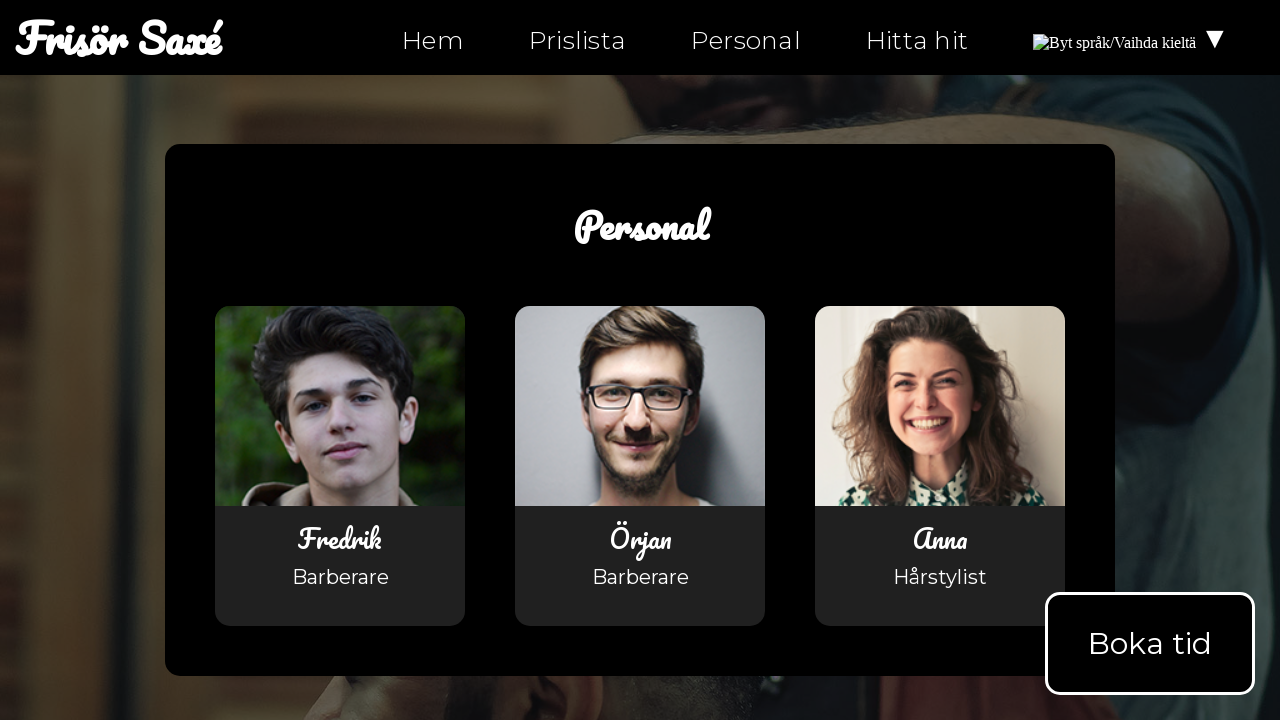

Retrieved src attribute from image: assets/images/fredrik_ortqvist.png
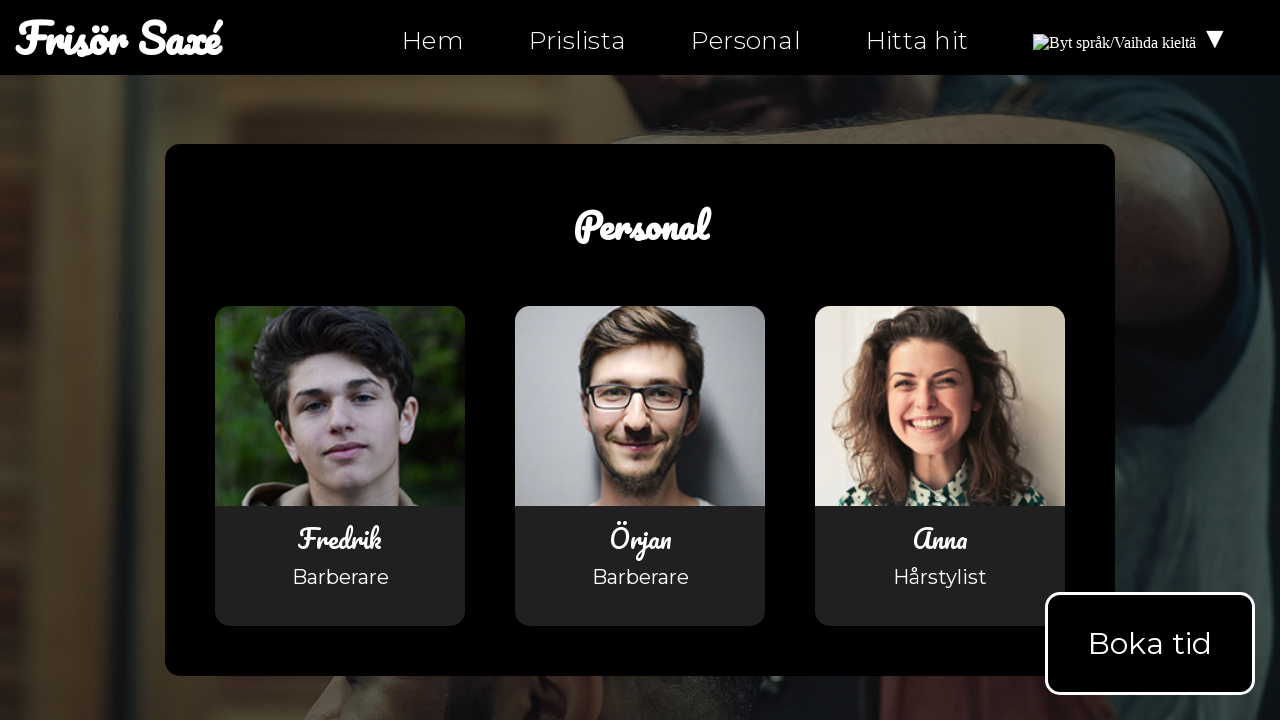

Asserted image src is valid: assets/images/fredrik_ortqvist.png
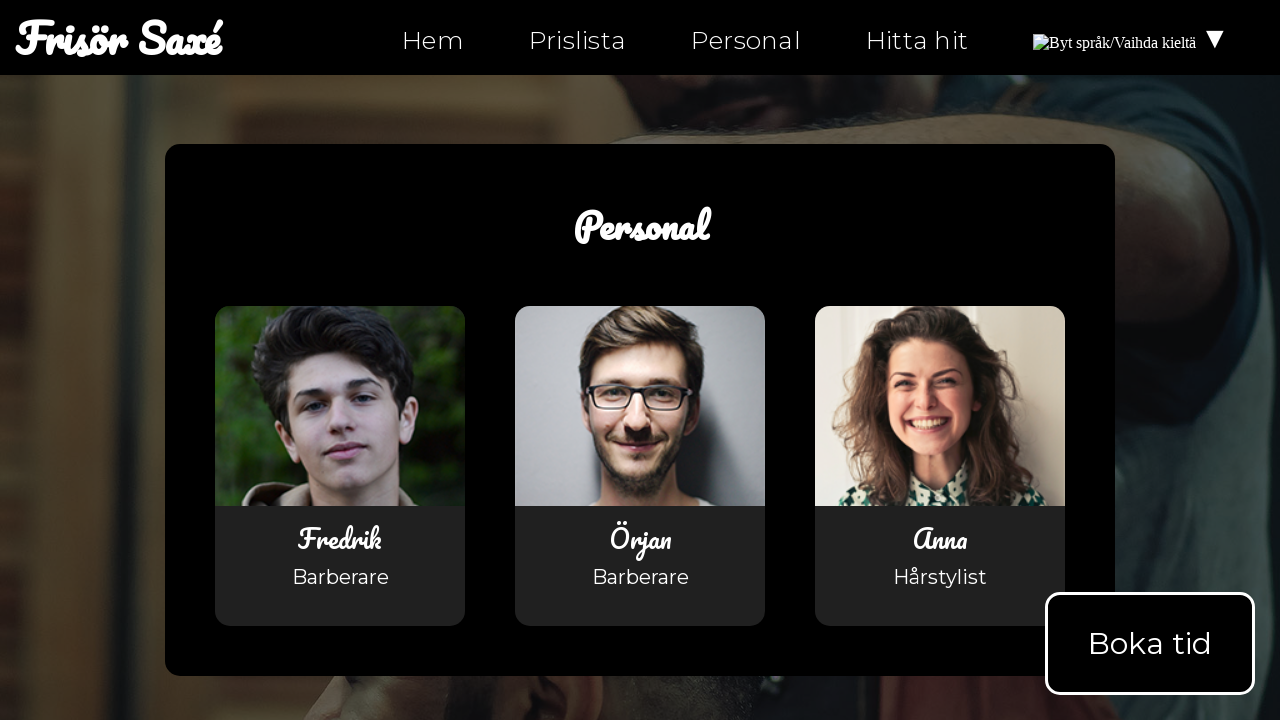

Retrieved src attribute from image: assets/images/orjan_johansson.png
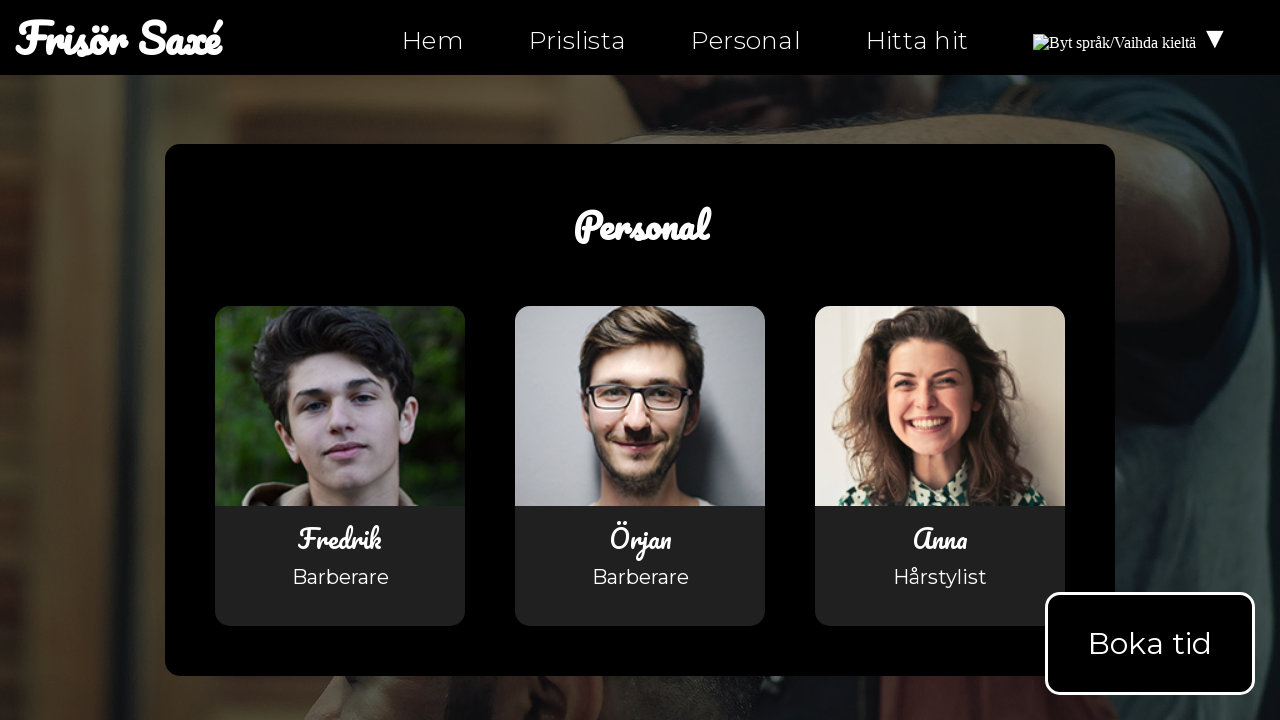

Asserted image src is valid: assets/images/orjan_johansson.png
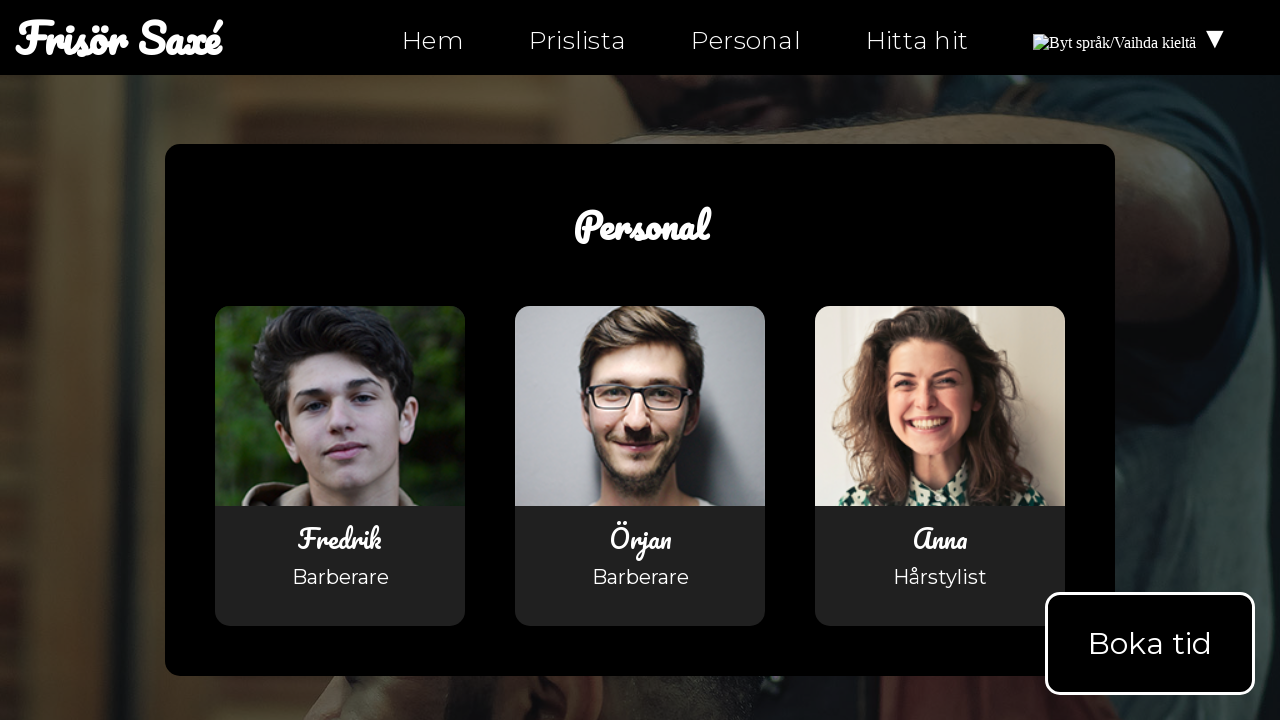

Retrieved src attribute from image: assets/images/anna_pettersson.png
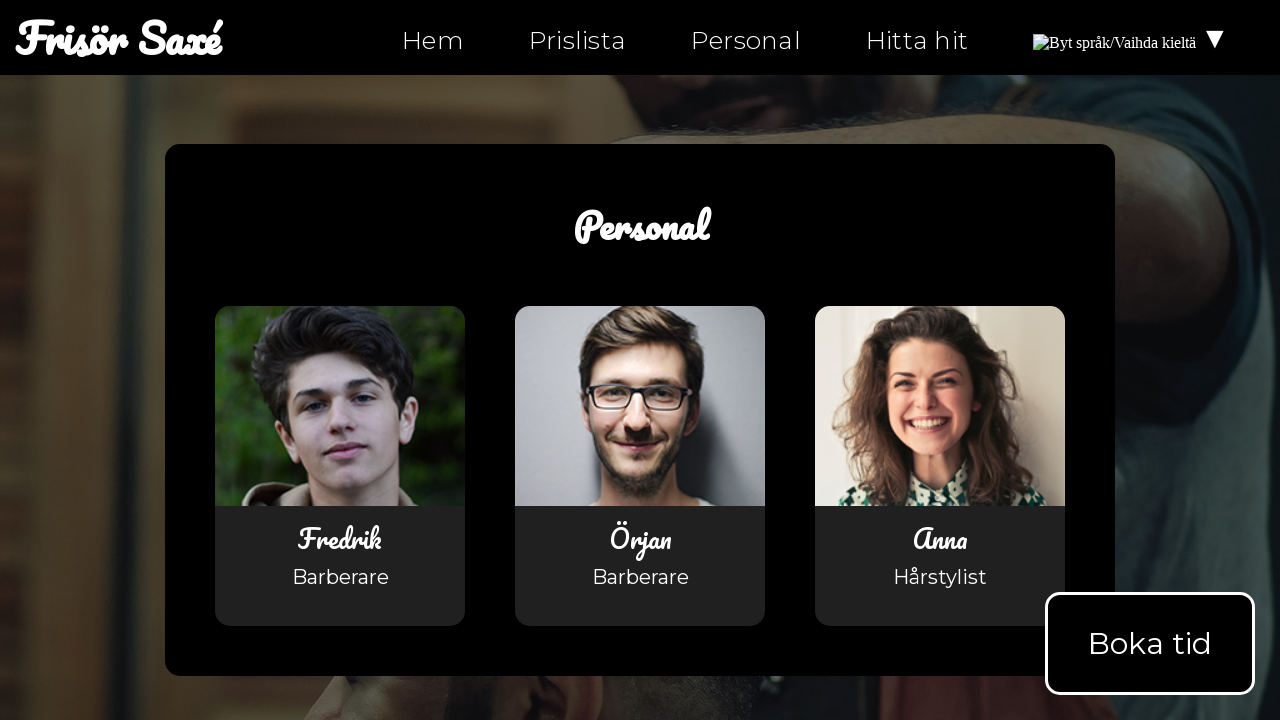

Asserted image src is valid: assets/images/anna_pettersson.png
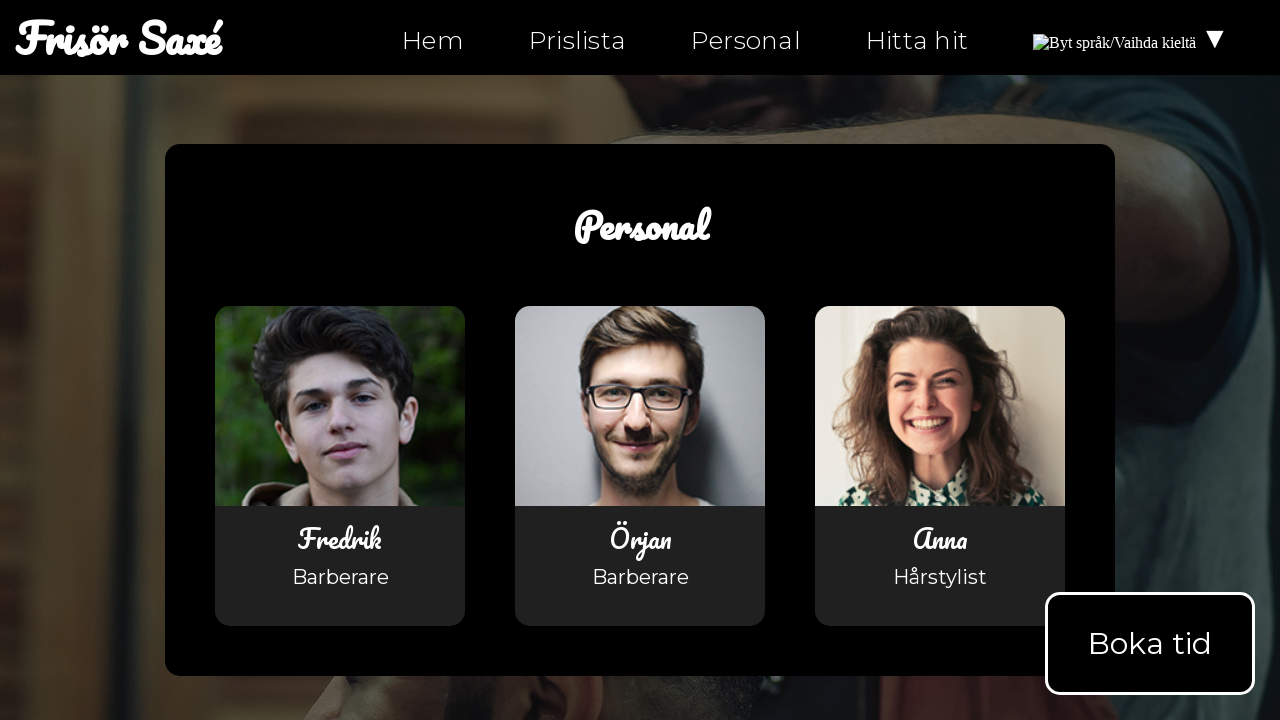

Navigated to hitta-hit.html
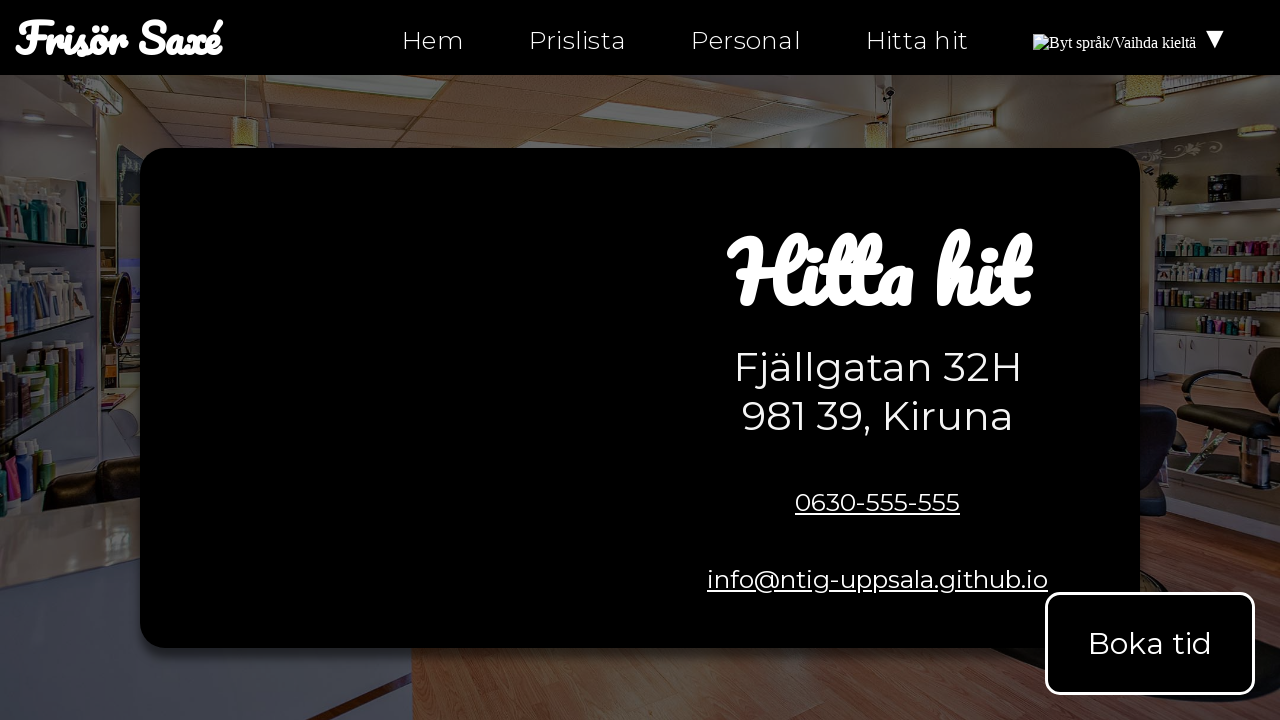

Waited for body element to load on hitta-hit.html
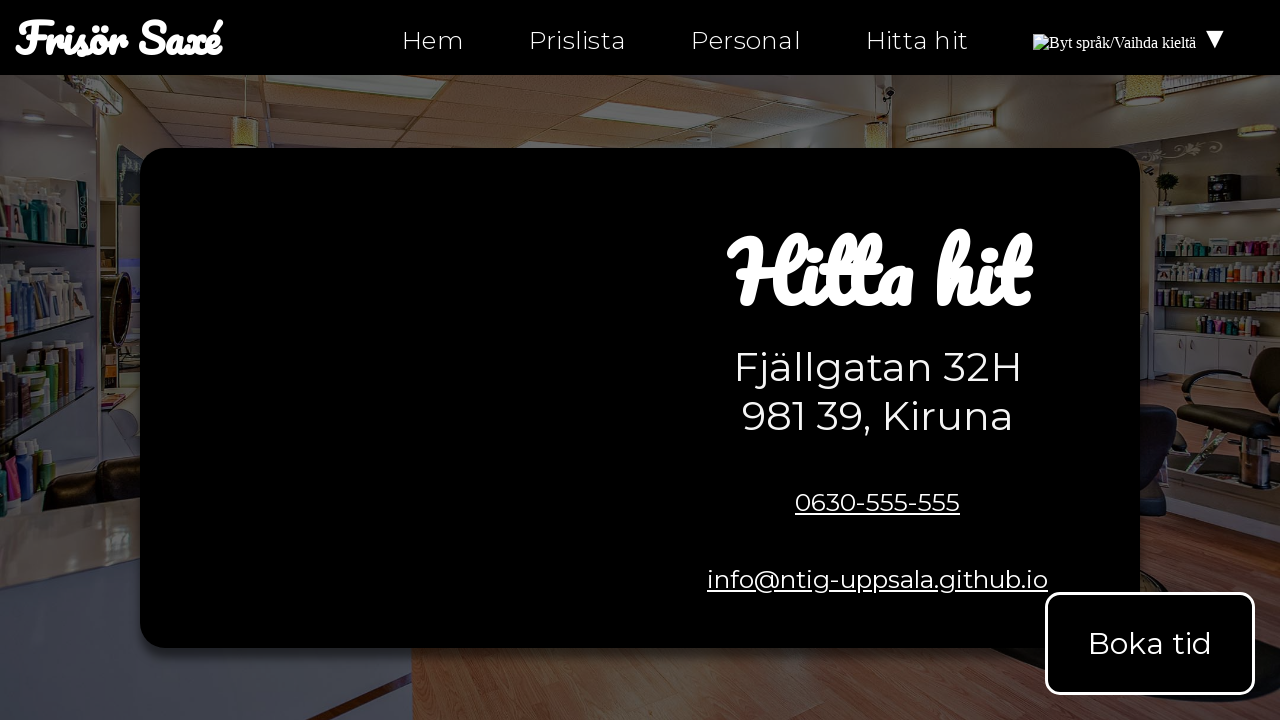

Retrieved all image elements from hitta-hit.html
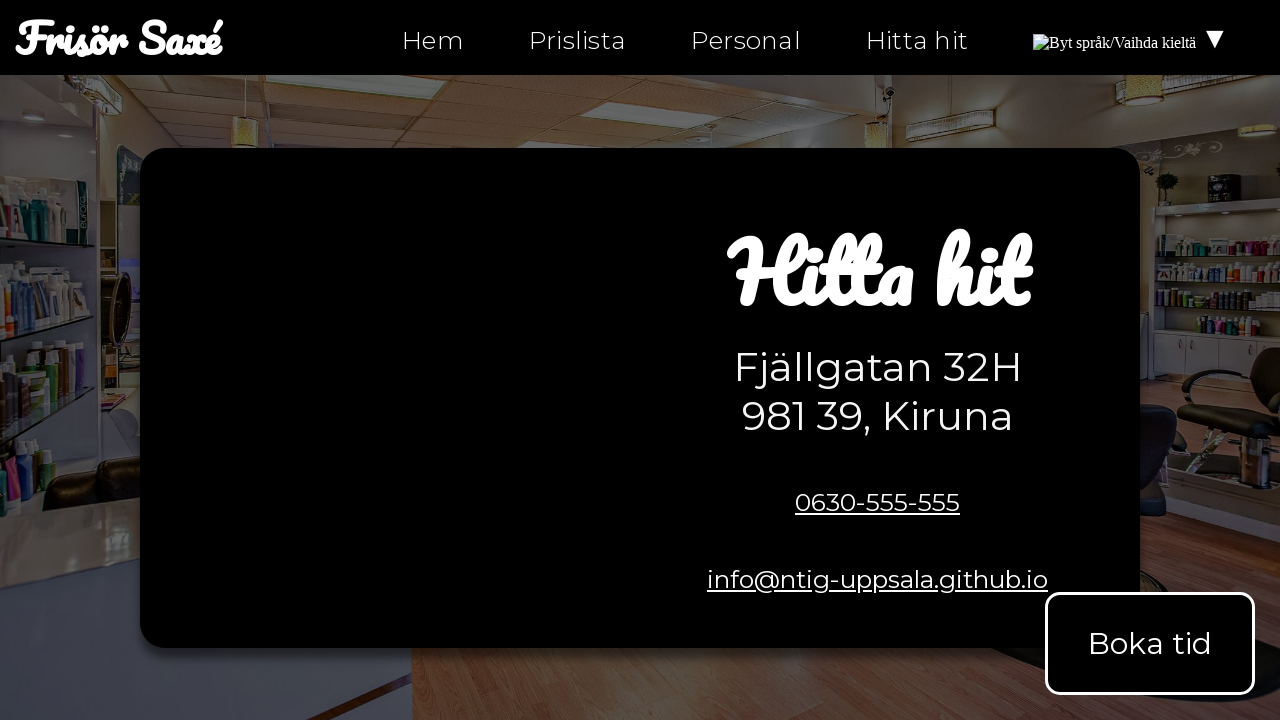

Retrieved src attribute from image: https://upload.wikimedia.org/wikipedia/commons/4/4c/Flag_of_Sweden.svg
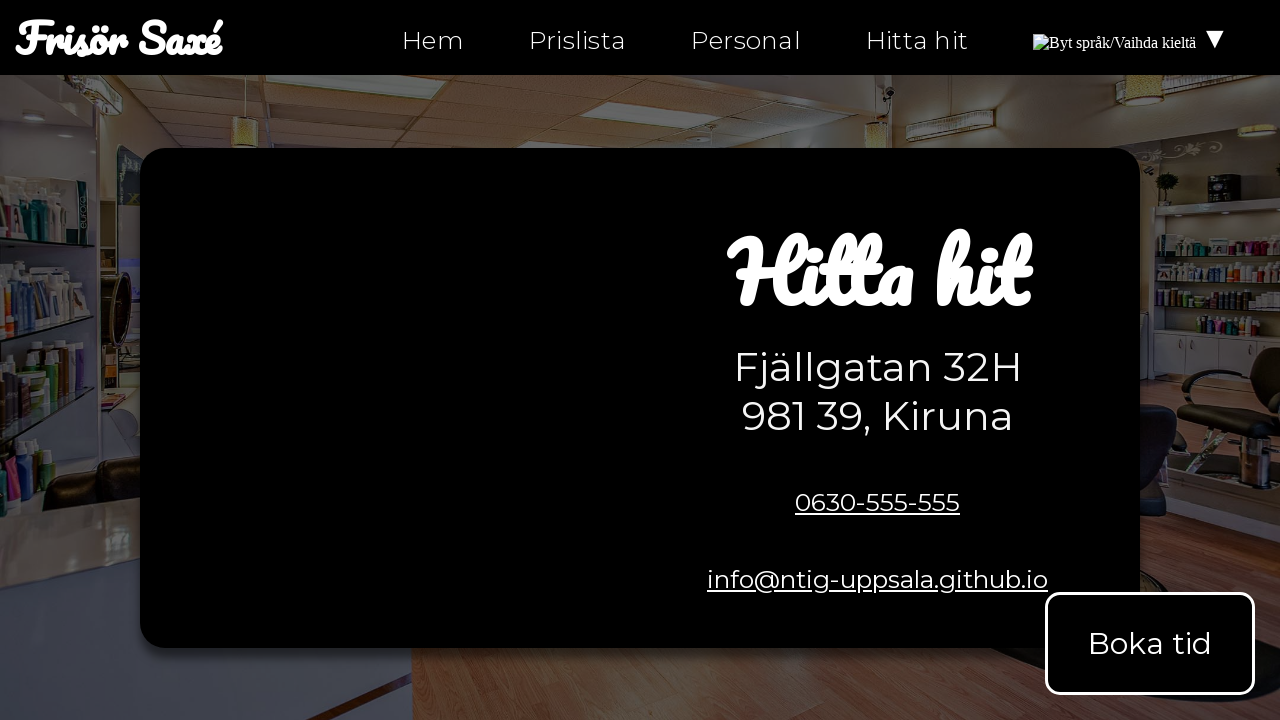

Asserted image src is valid: https://upload.wikimedia.org/wikipedia/commons/4/4c/Flag_of_Sweden.svg
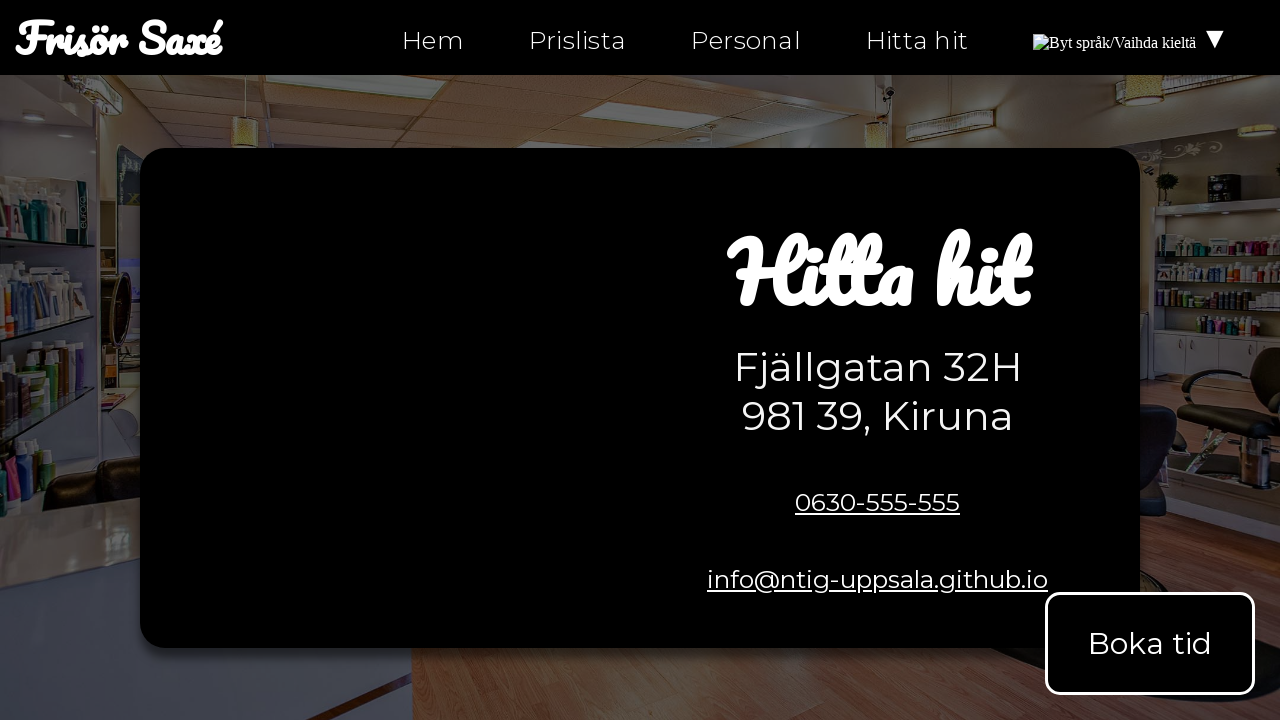

Retrieved src attribute from image: https://upload.wikimedia.org/wikipedia/commons/4/4c/Flag_of_Sweden.svg
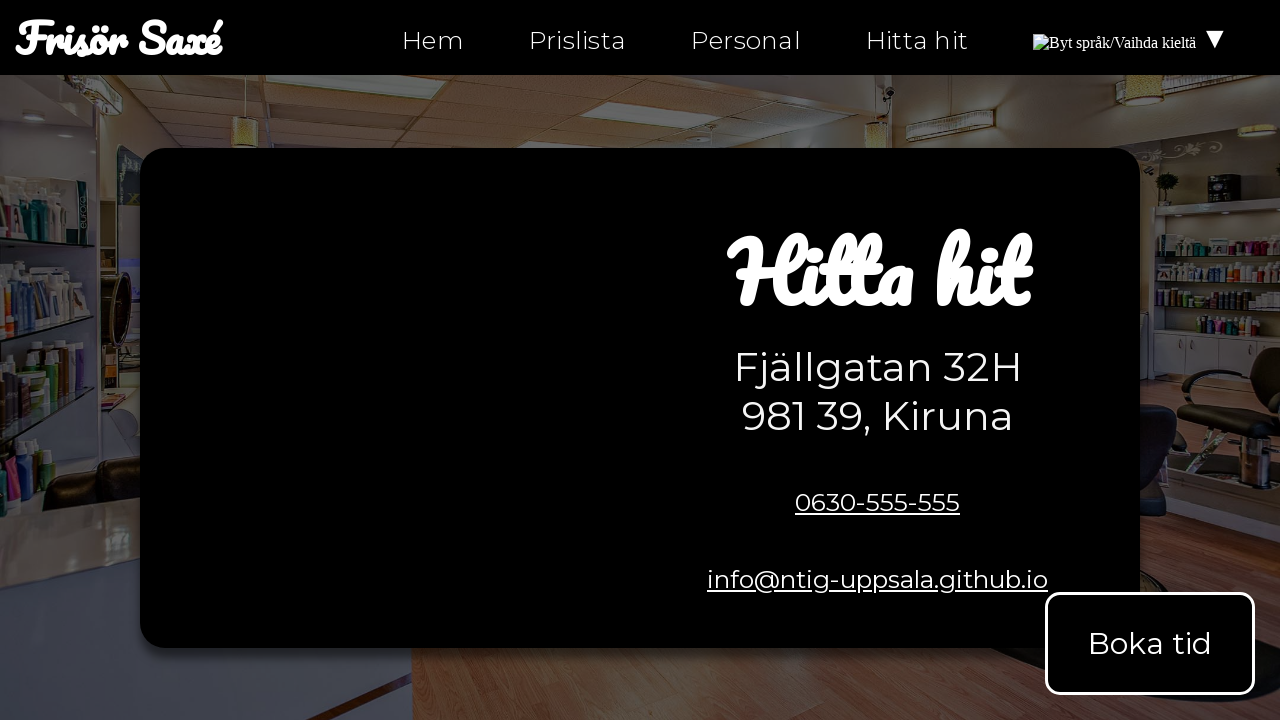

Asserted image src is valid: https://upload.wikimedia.org/wikipedia/commons/4/4c/Flag_of_Sweden.svg
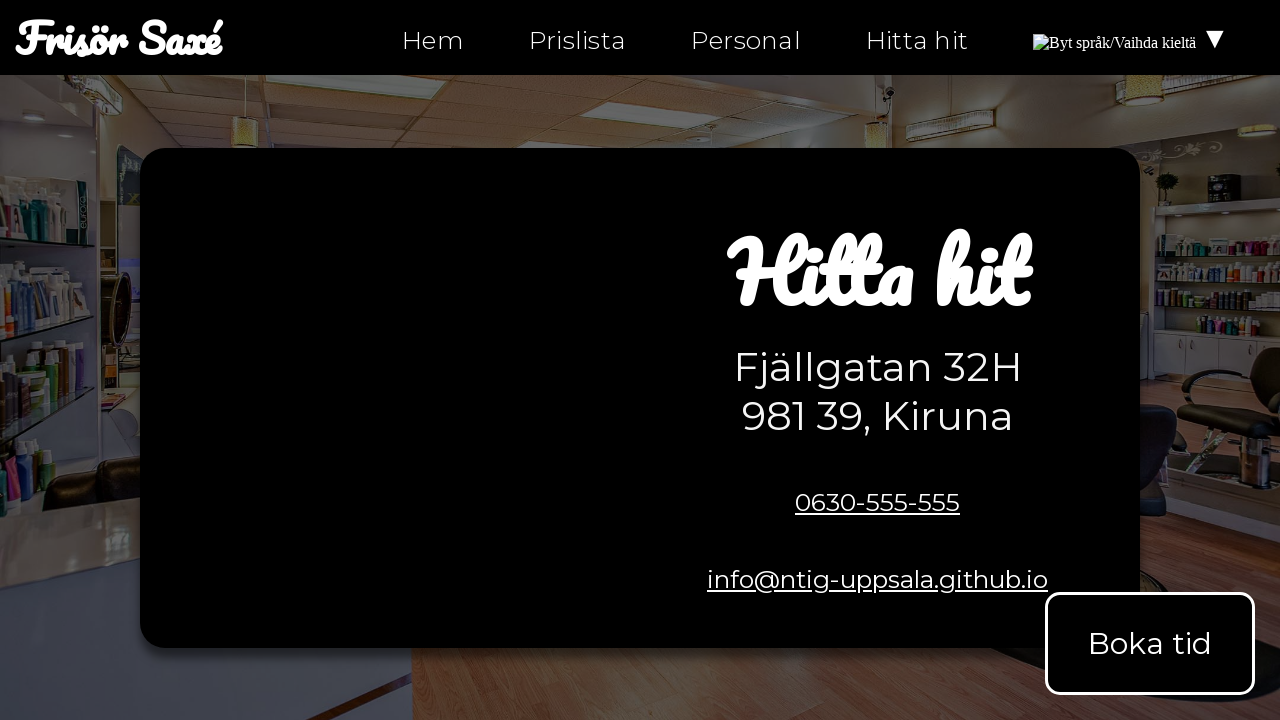

Retrieved src attribute from image: https://upload.wikimedia.org/wikipedia/commons/b/bc/Flag_of_Finland.svg
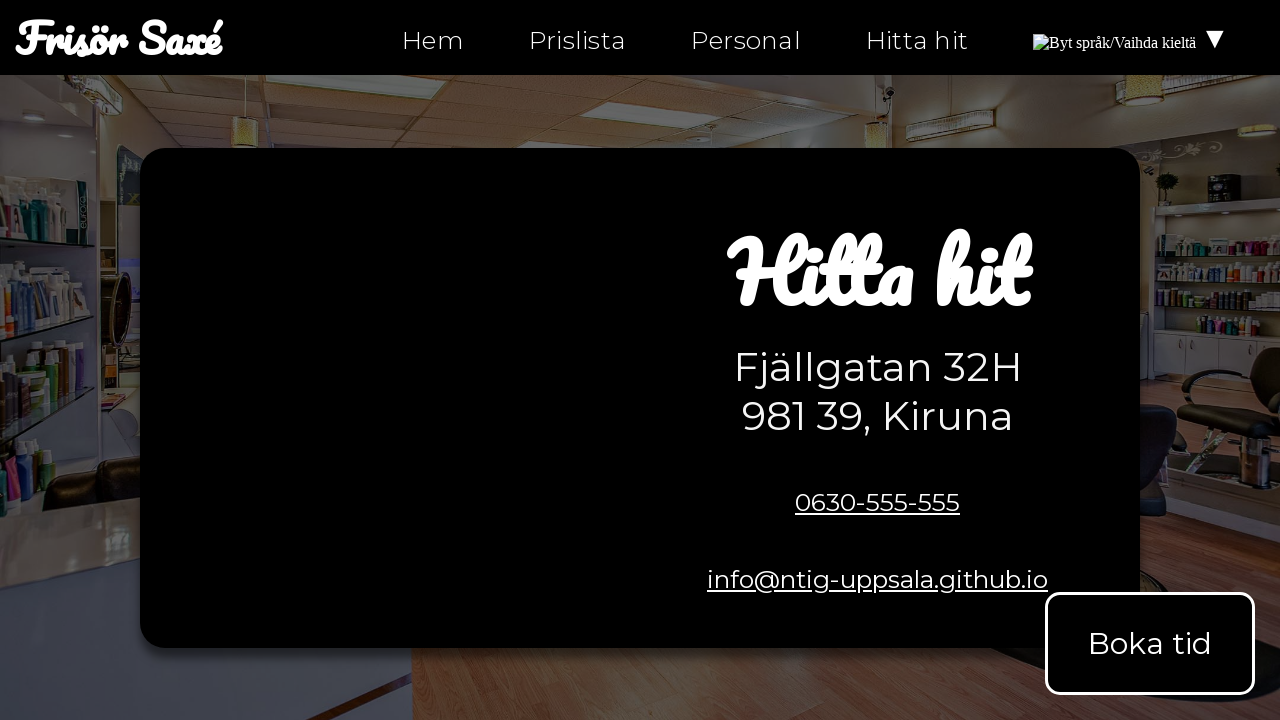

Asserted image src is valid: https://upload.wikimedia.org/wikipedia/commons/b/bc/Flag_of_Finland.svg
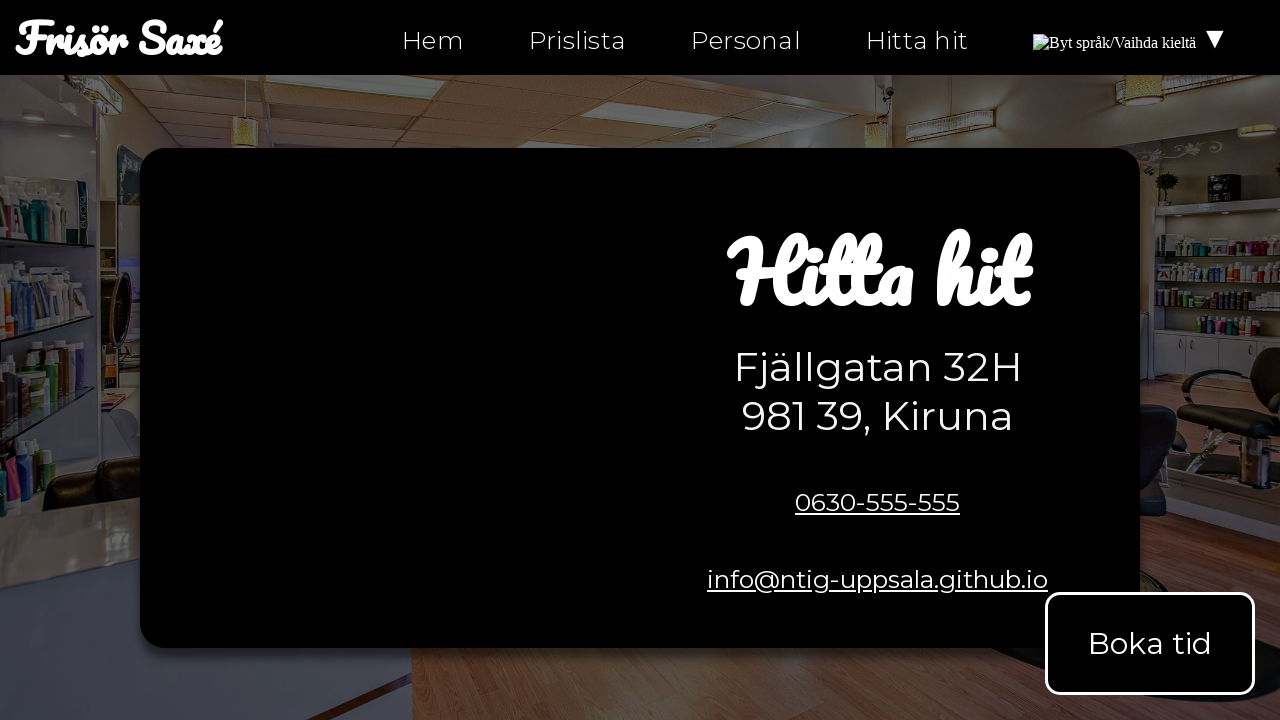

Retrieved src attribute from image: assets/images/bild1.jpg
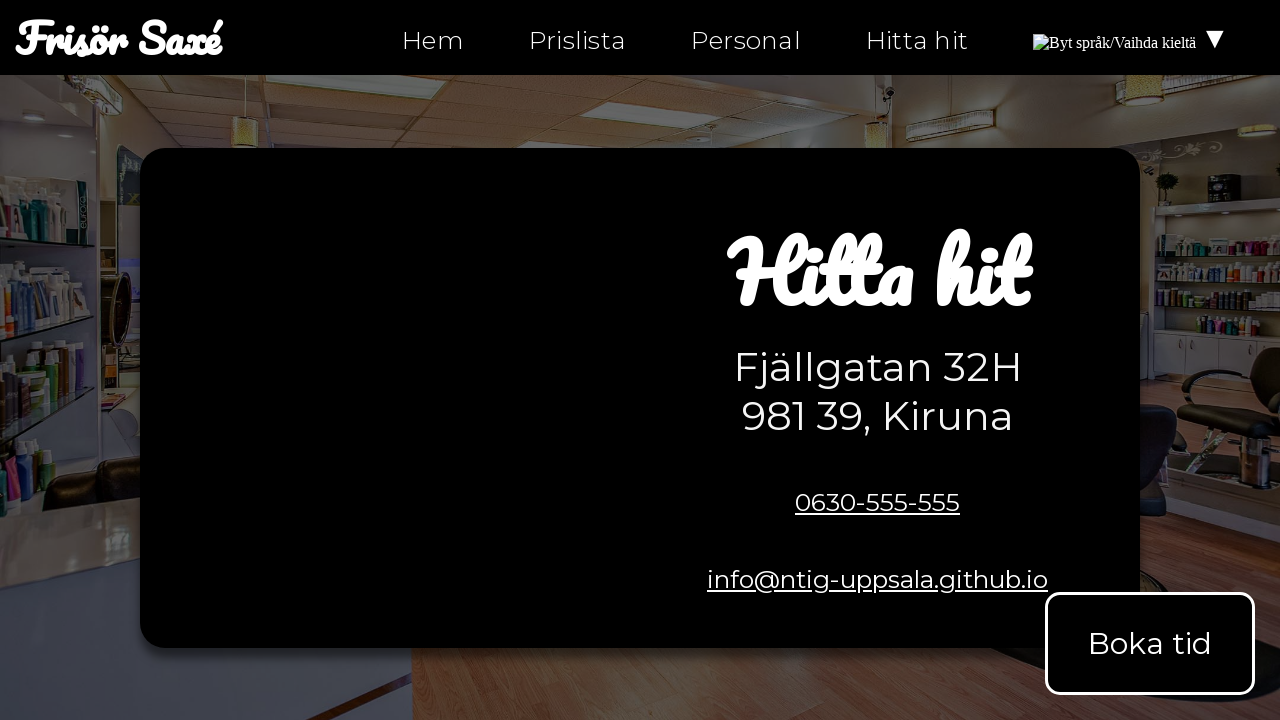

Asserted image src is valid: assets/images/bild1.jpg
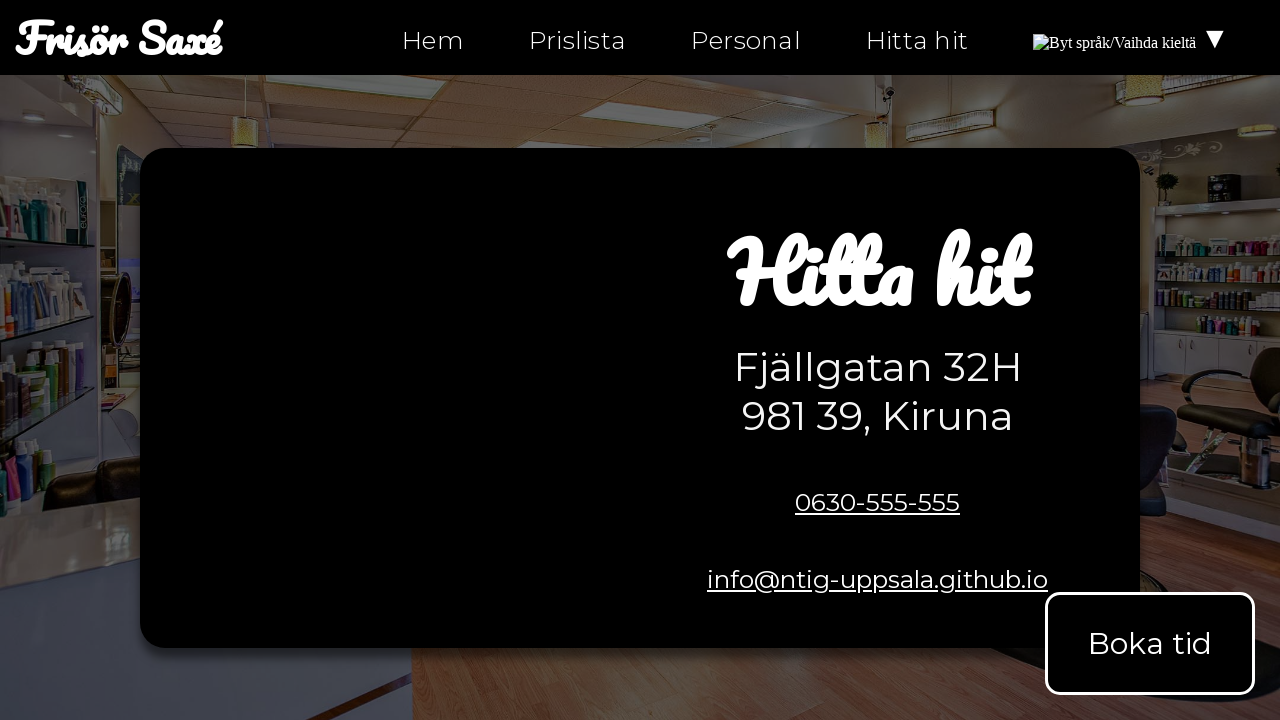

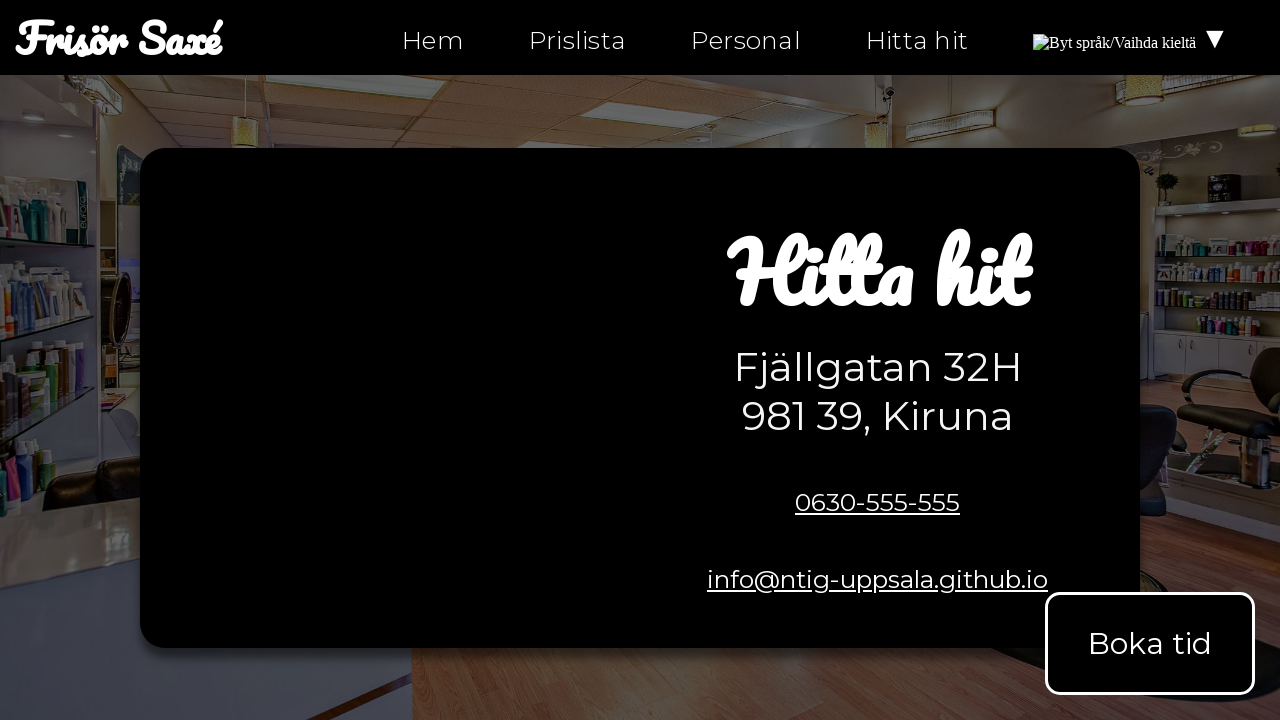